Automates typing game "Sushida" by sending keyboard inputs to simulate typing practice

Starting URL: https://sushida.net/play.html

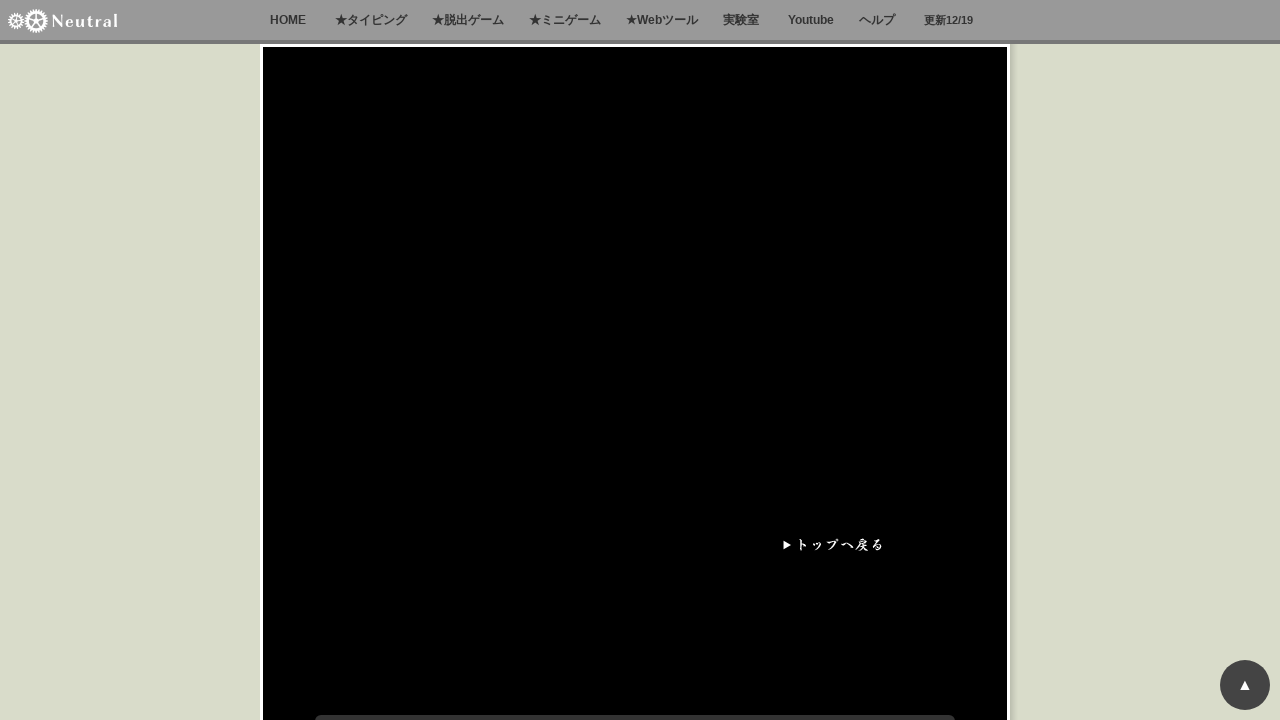

Waited 8 seconds for game to load
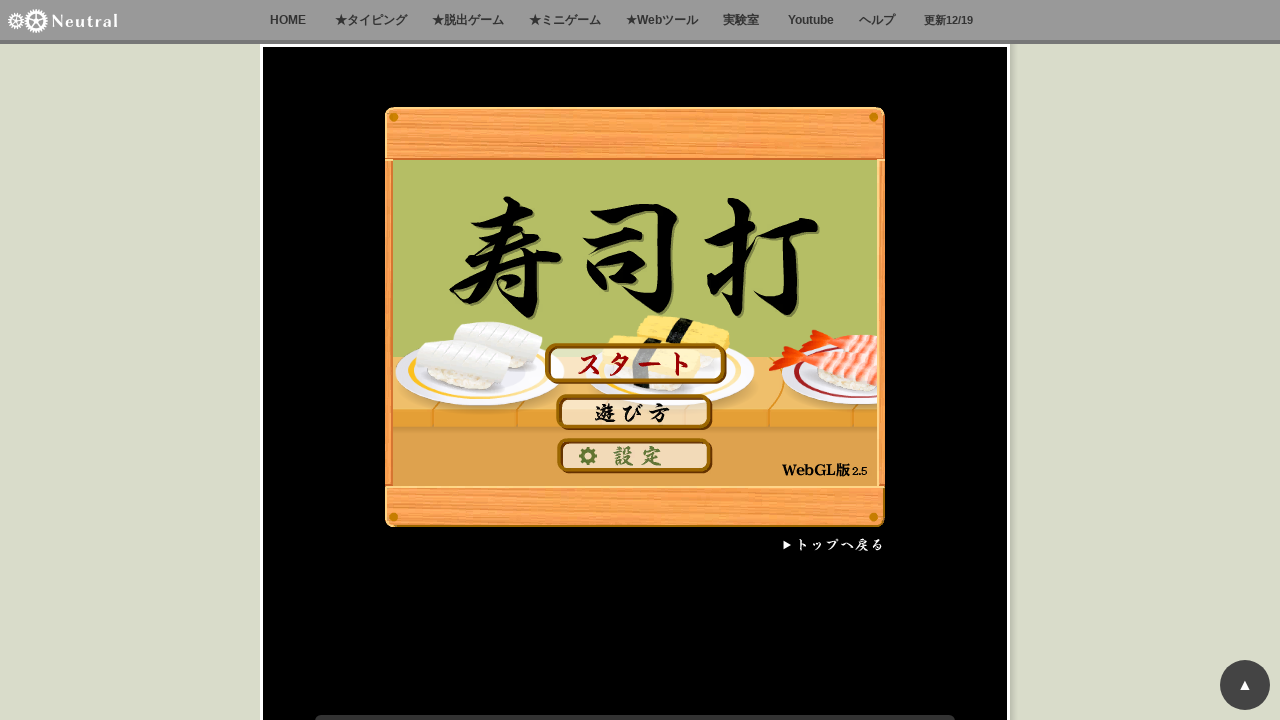

Game element loaded and found
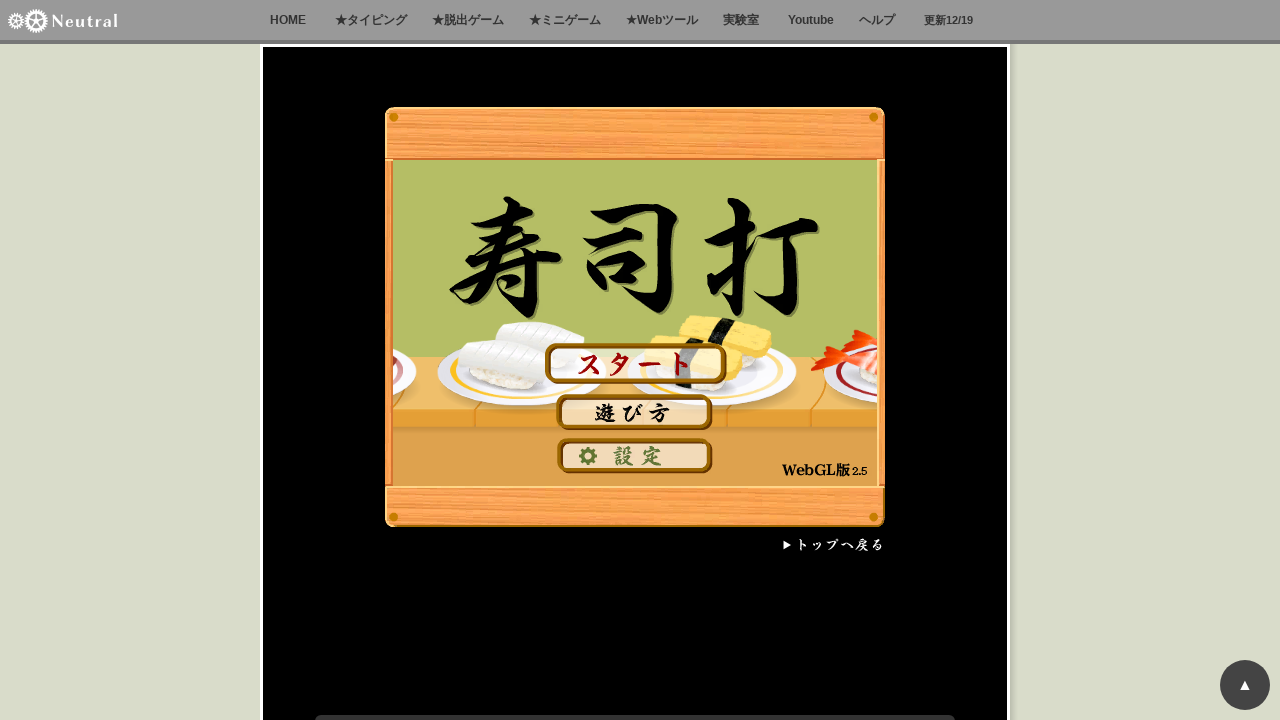

Hovered over game element to activate it
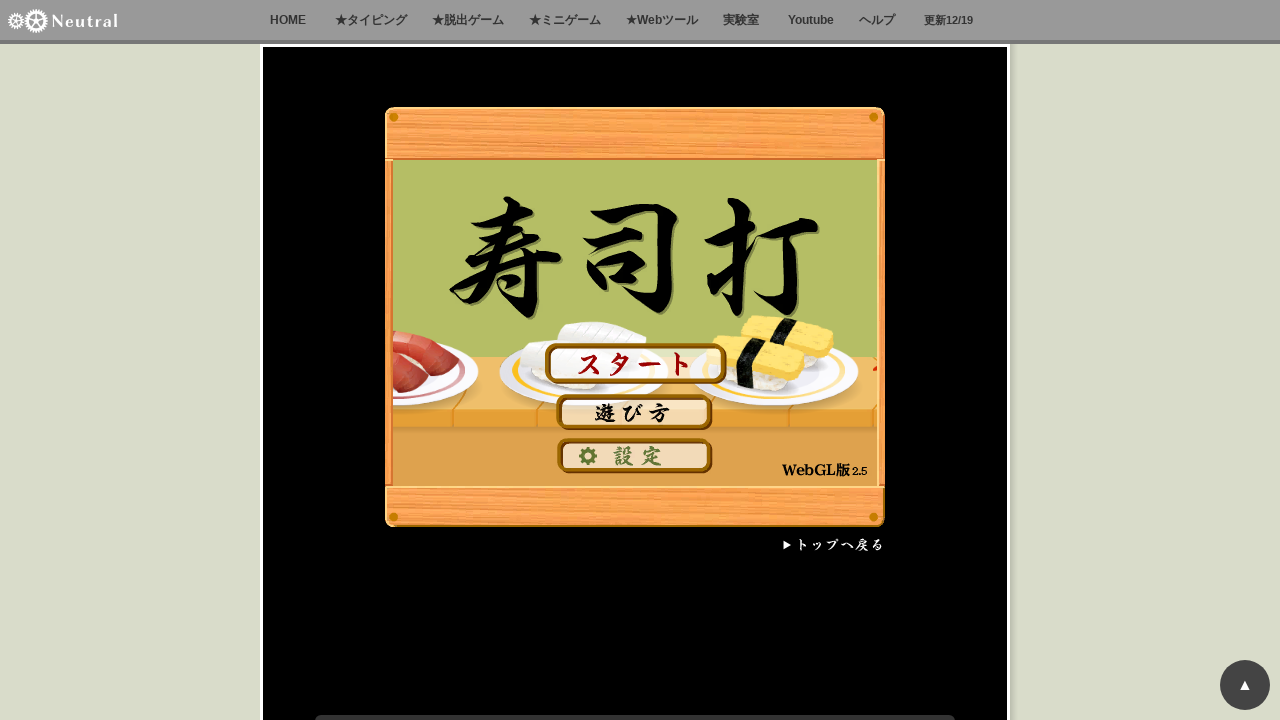

Pressed space key to start the game on xpath=/html/body
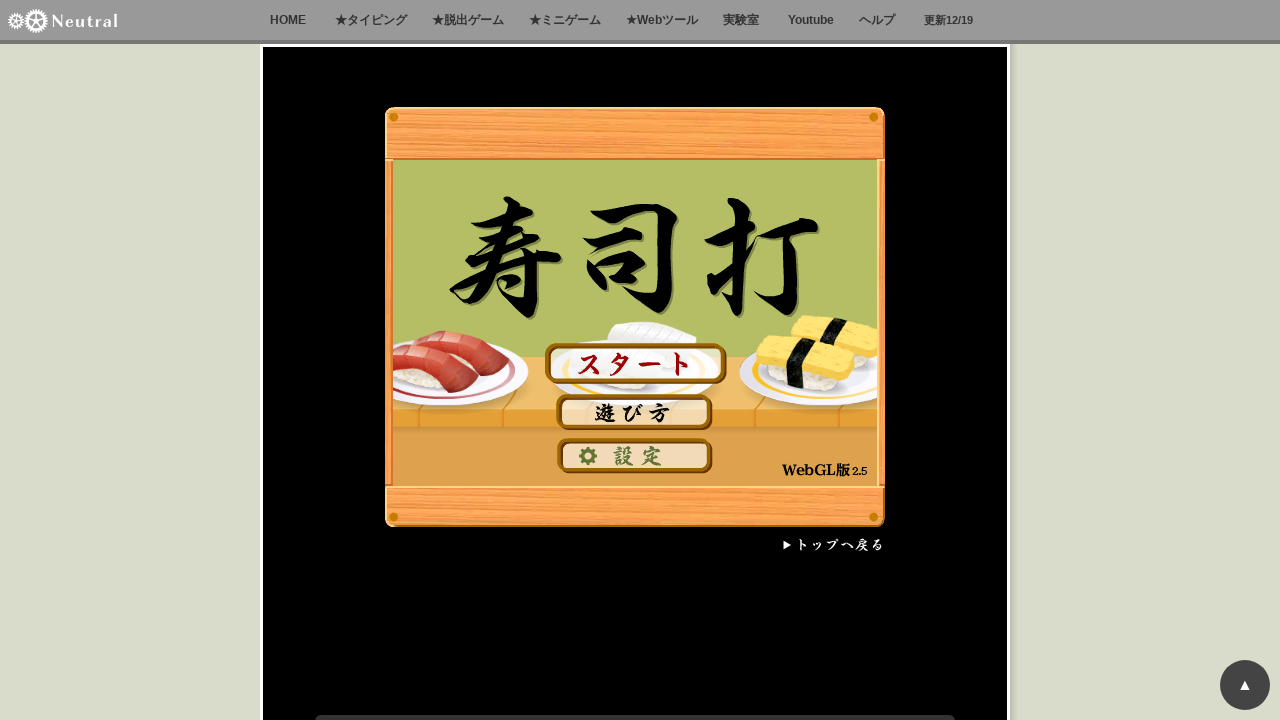

Typed characters to simulate gameplay on xpath=/html/body
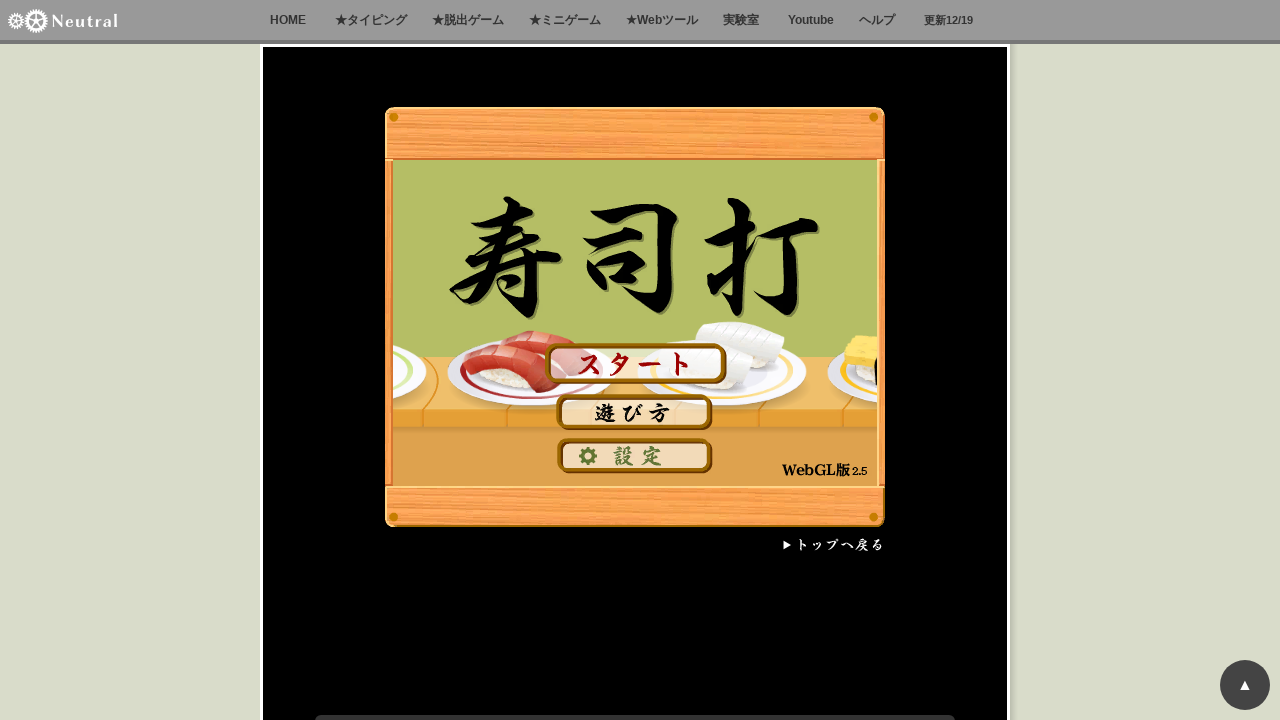

Typed characters to simulate gameplay on xpath=/html/body
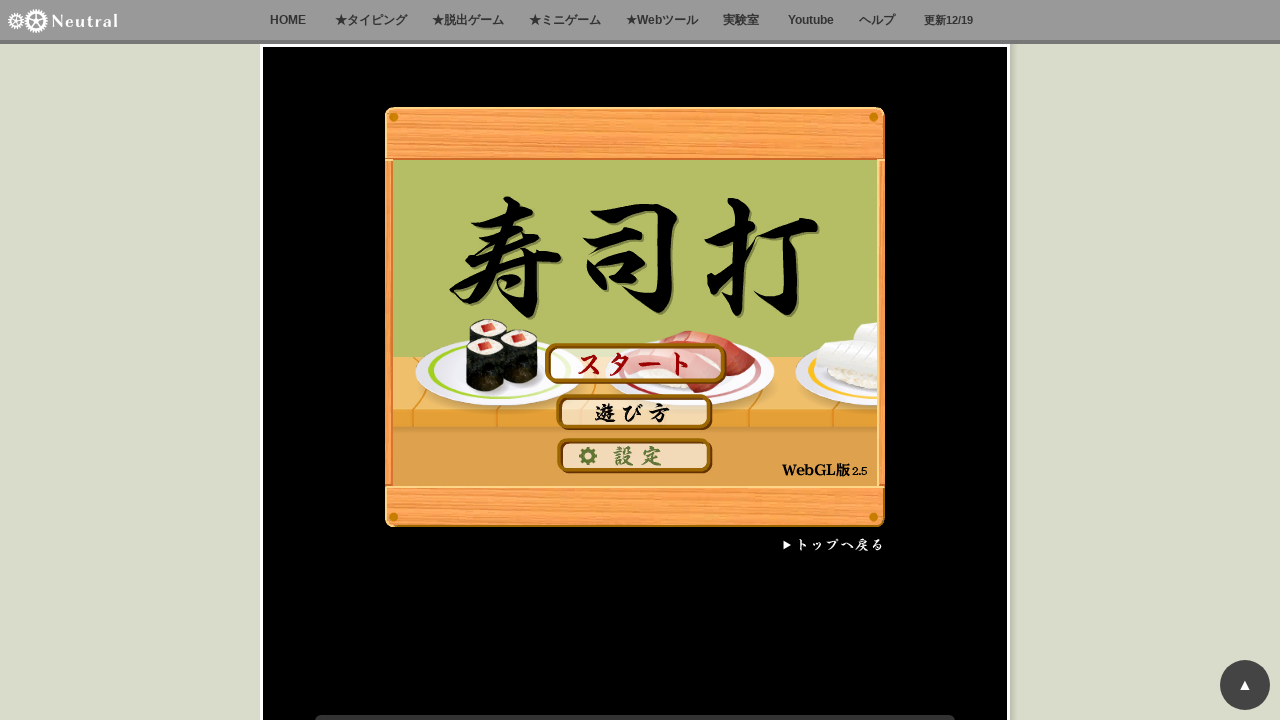

Typed characters to simulate gameplay on xpath=/html/body
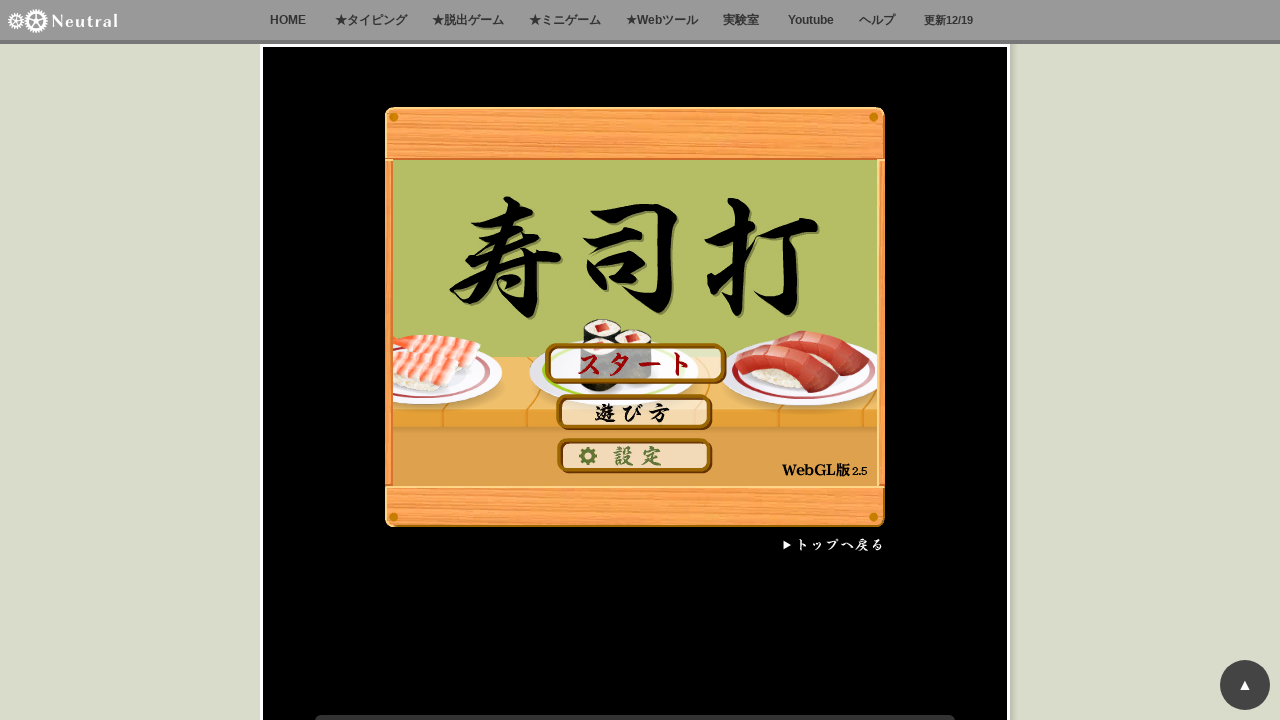

Typed characters to simulate gameplay on xpath=/html/body
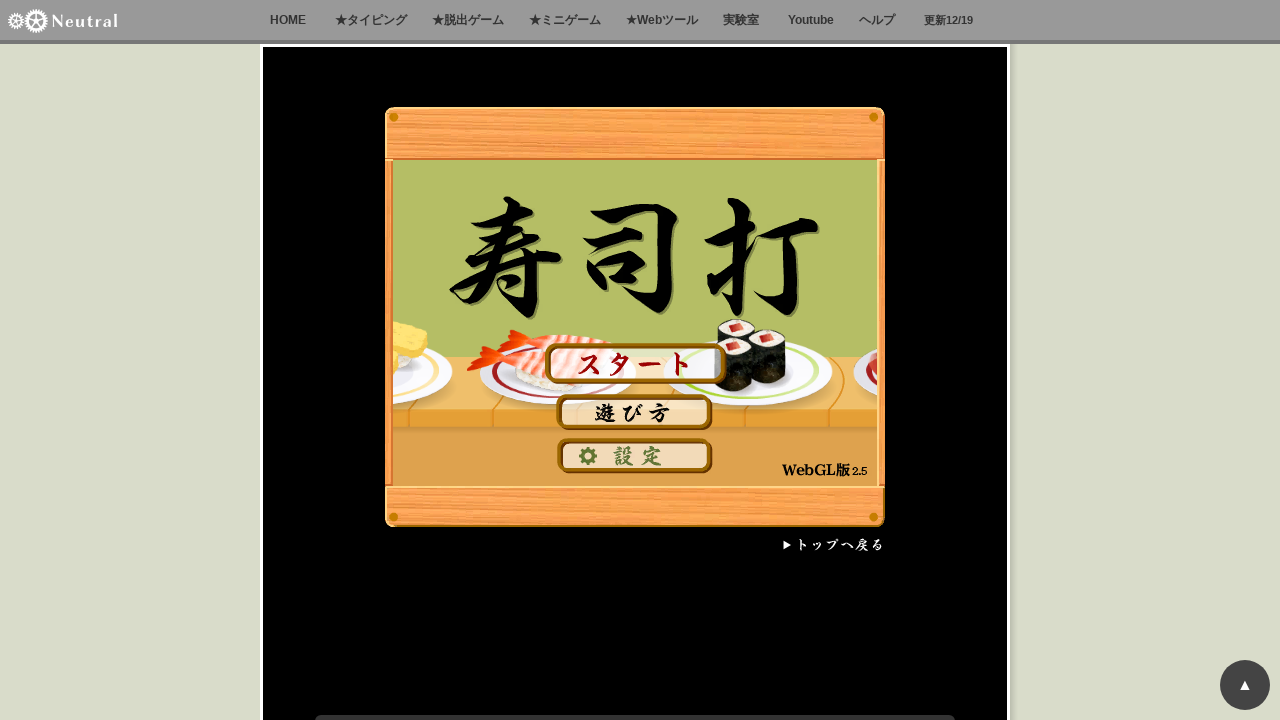

Typed characters to simulate gameplay on xpath=/html/body
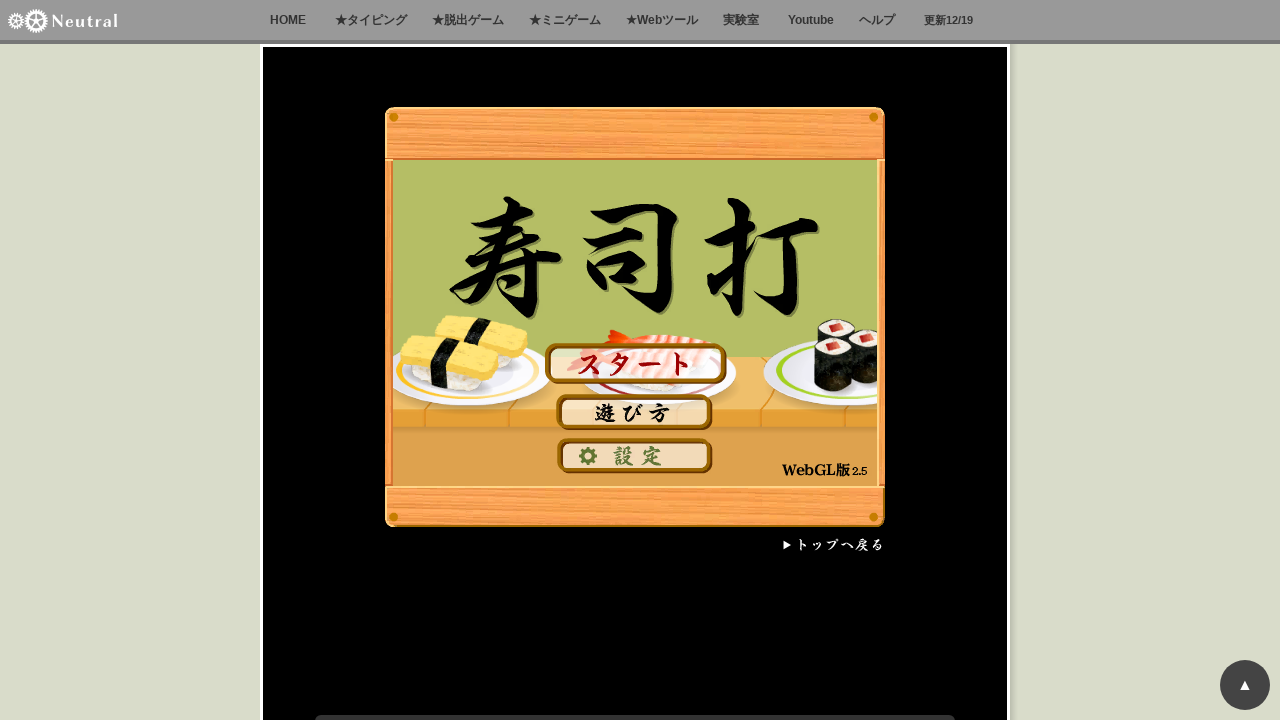

Typed characters to simulate gameplay on xpath=/html/body
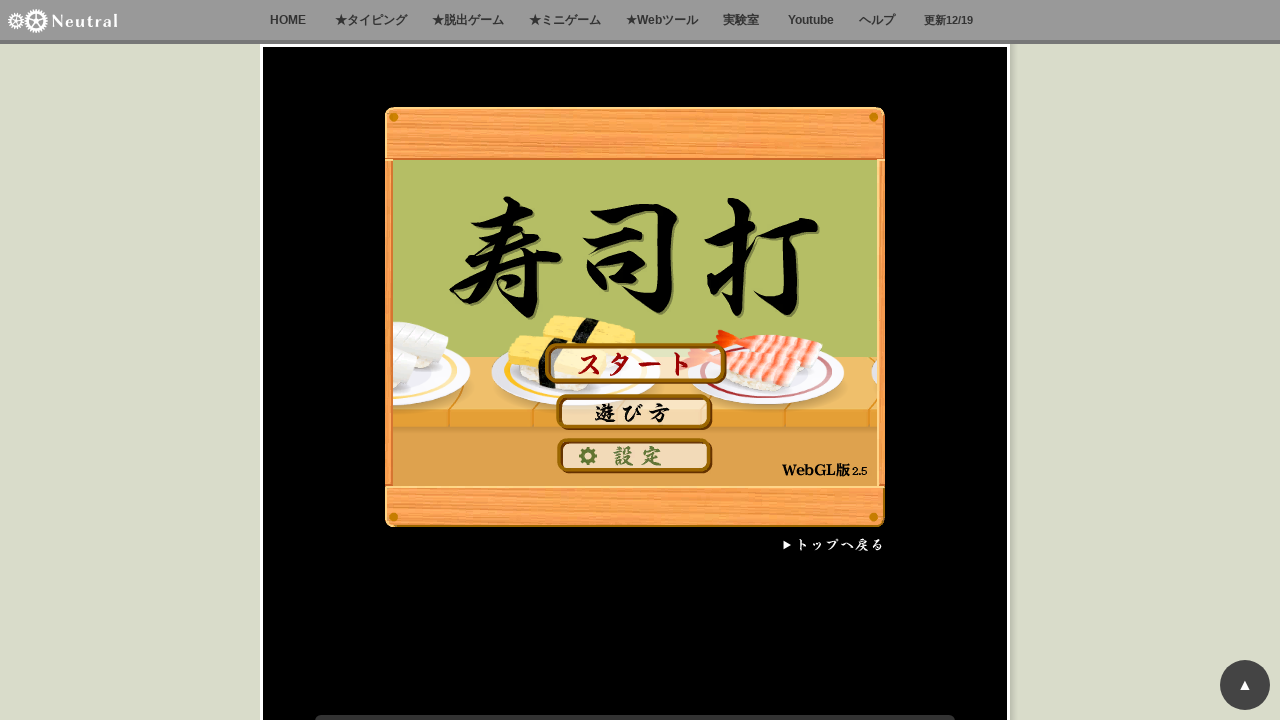

Typed characters to simulate gameplay on xpath=/html/body
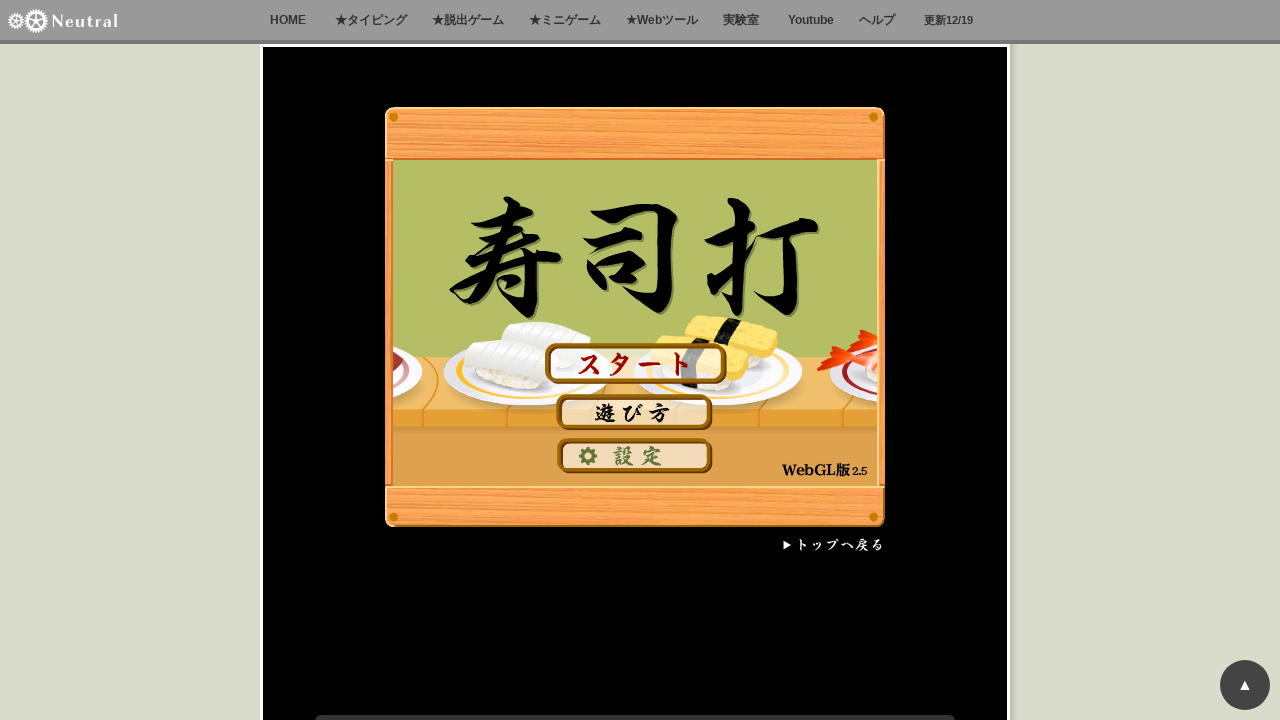

Typed characters to simulate gameplay on xpath=/html/body
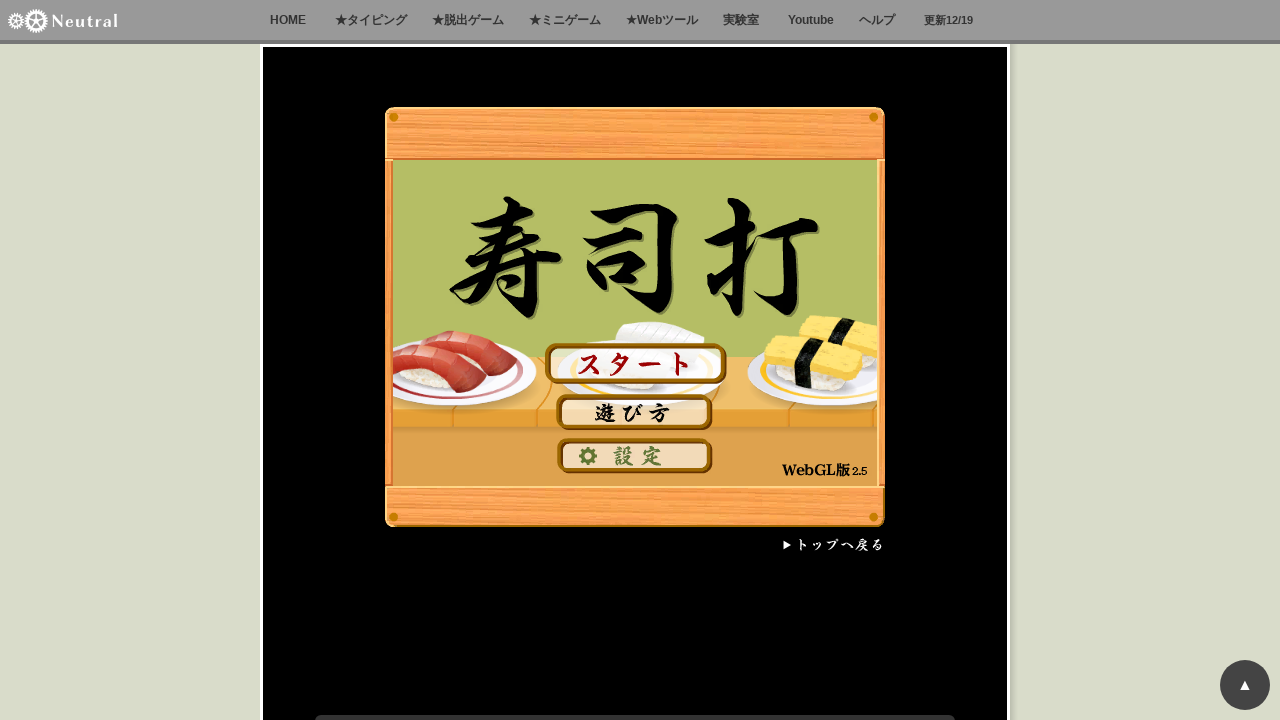

Typed characters to simulate gameplay on xpath=/html/body
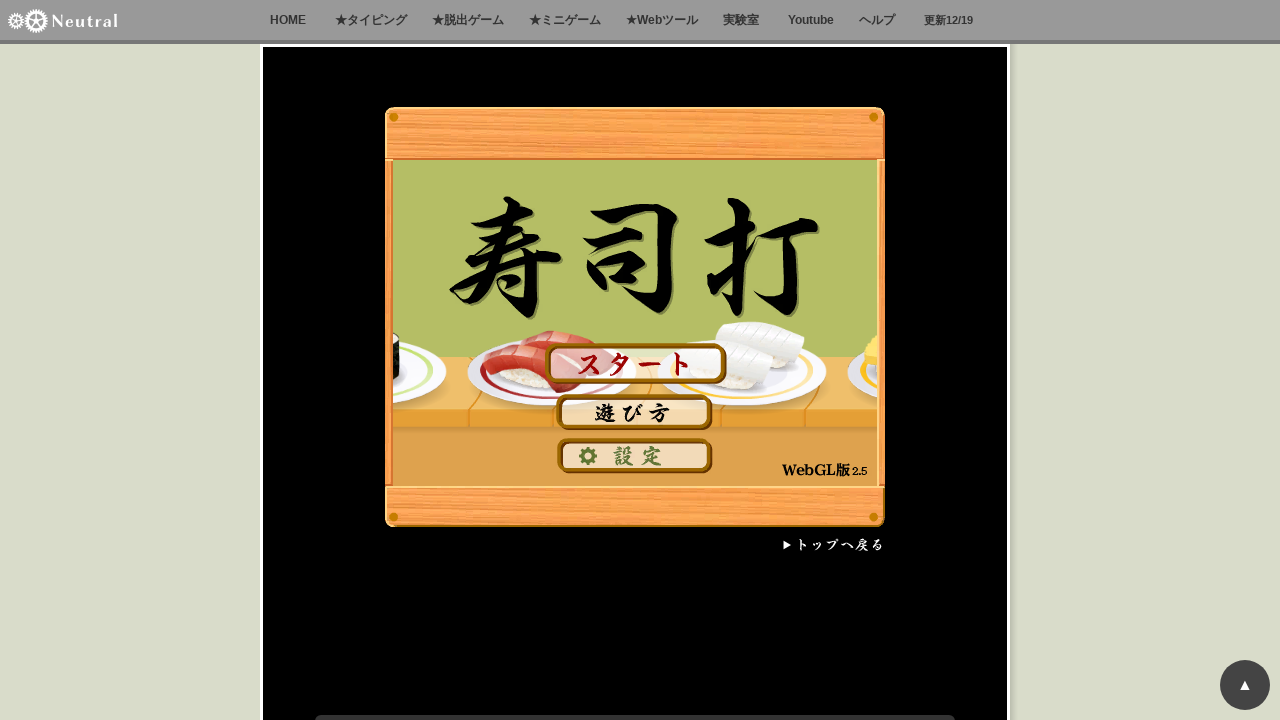

Typed characters to simulate gameplay on xpath=/html/body
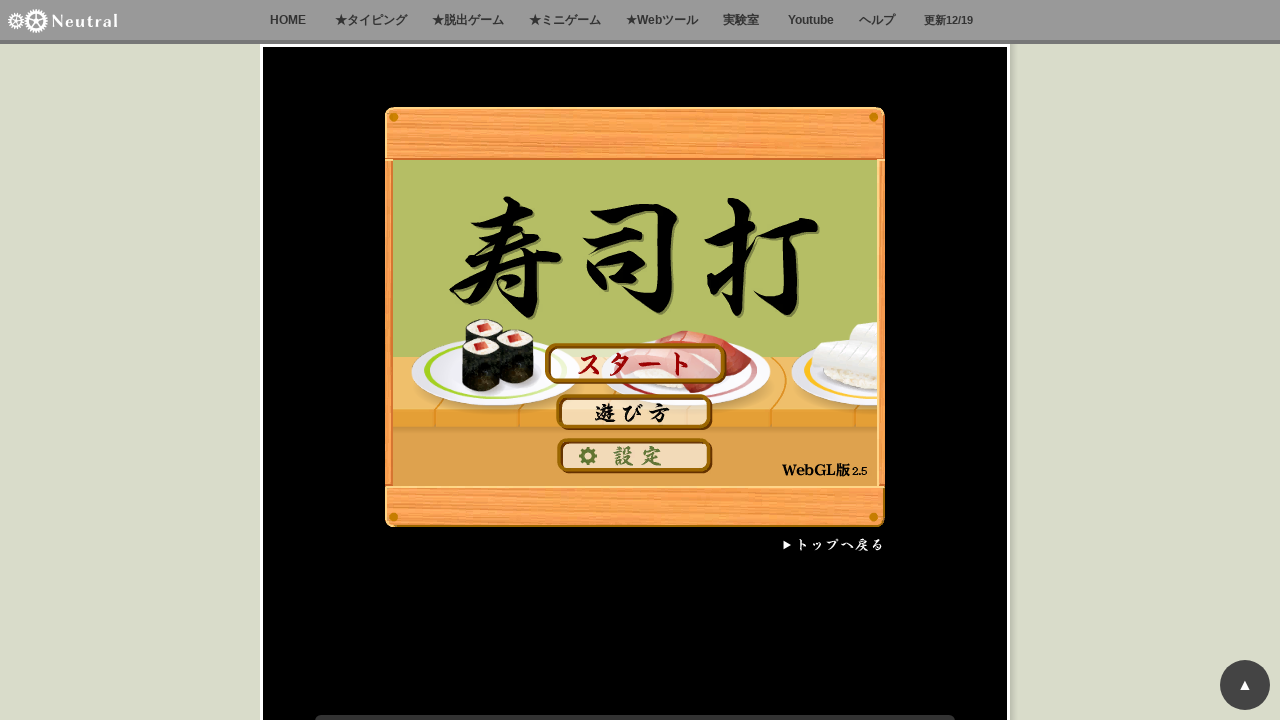

Typed characters to simulate gameplay on xpath=/html/body
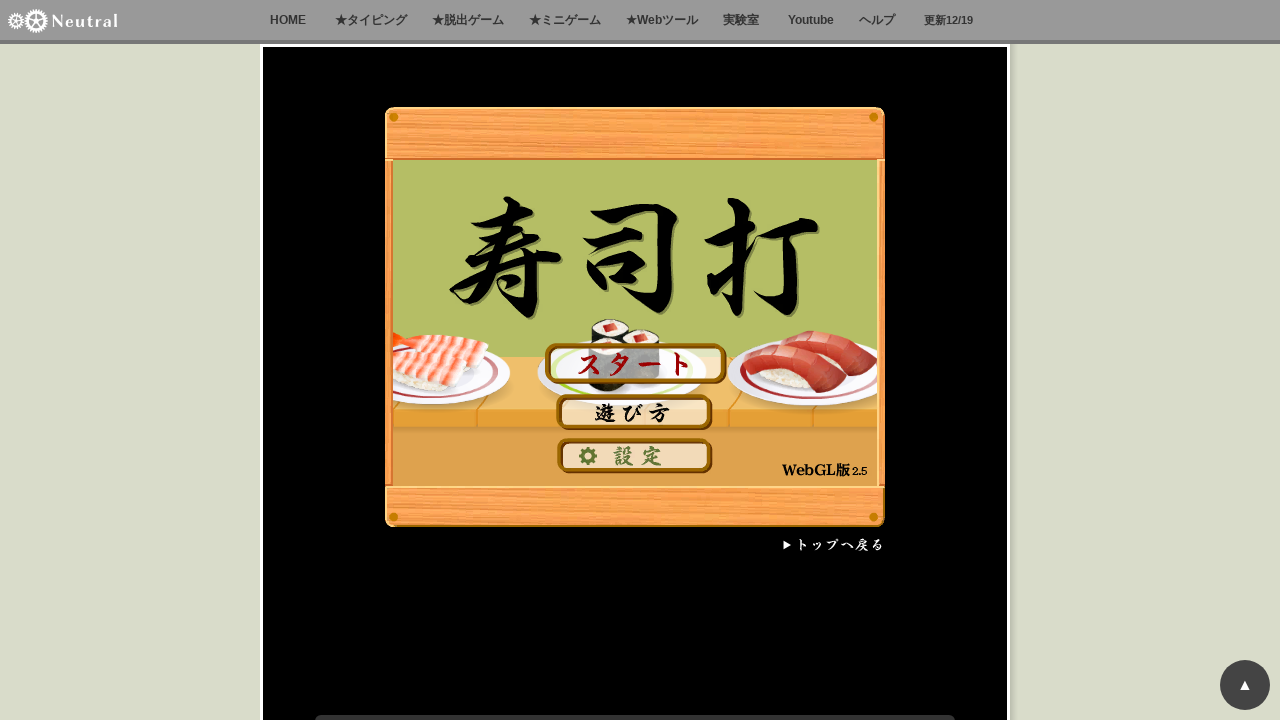

Typed characters to simulate gameplay on xpath=/html/body
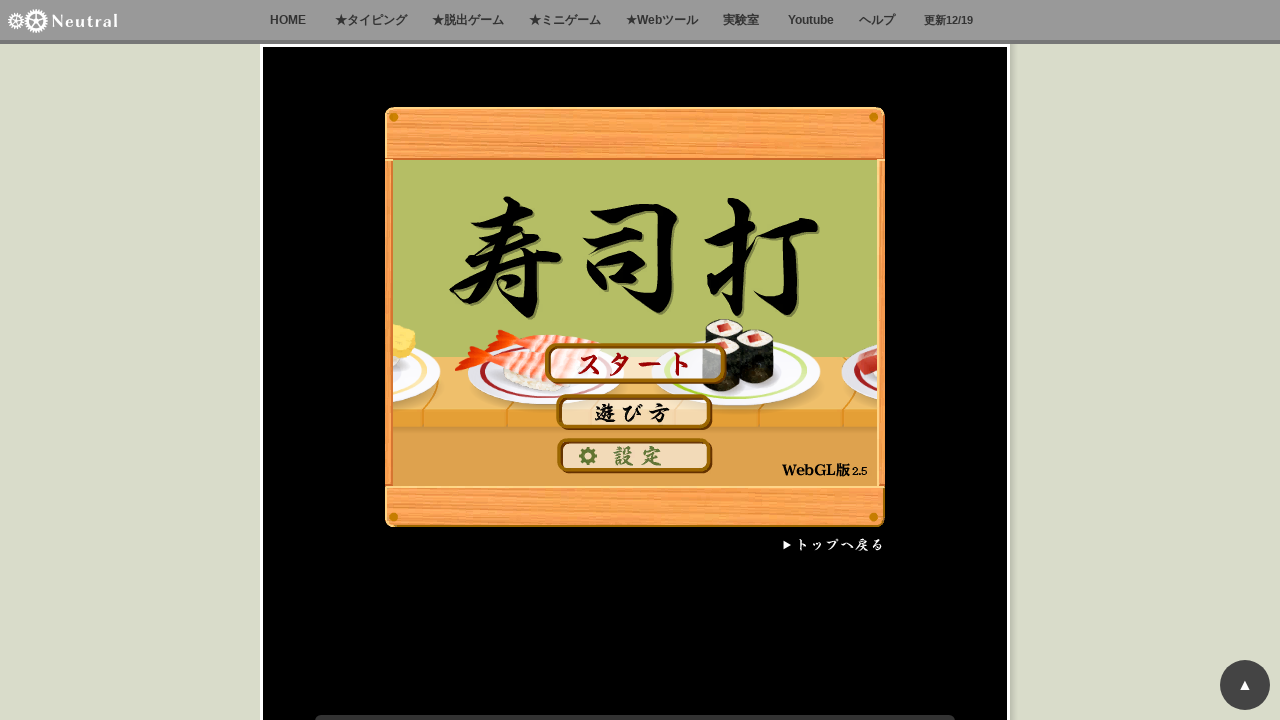

Typed characters to simulate gameplay on xpath=/html/body
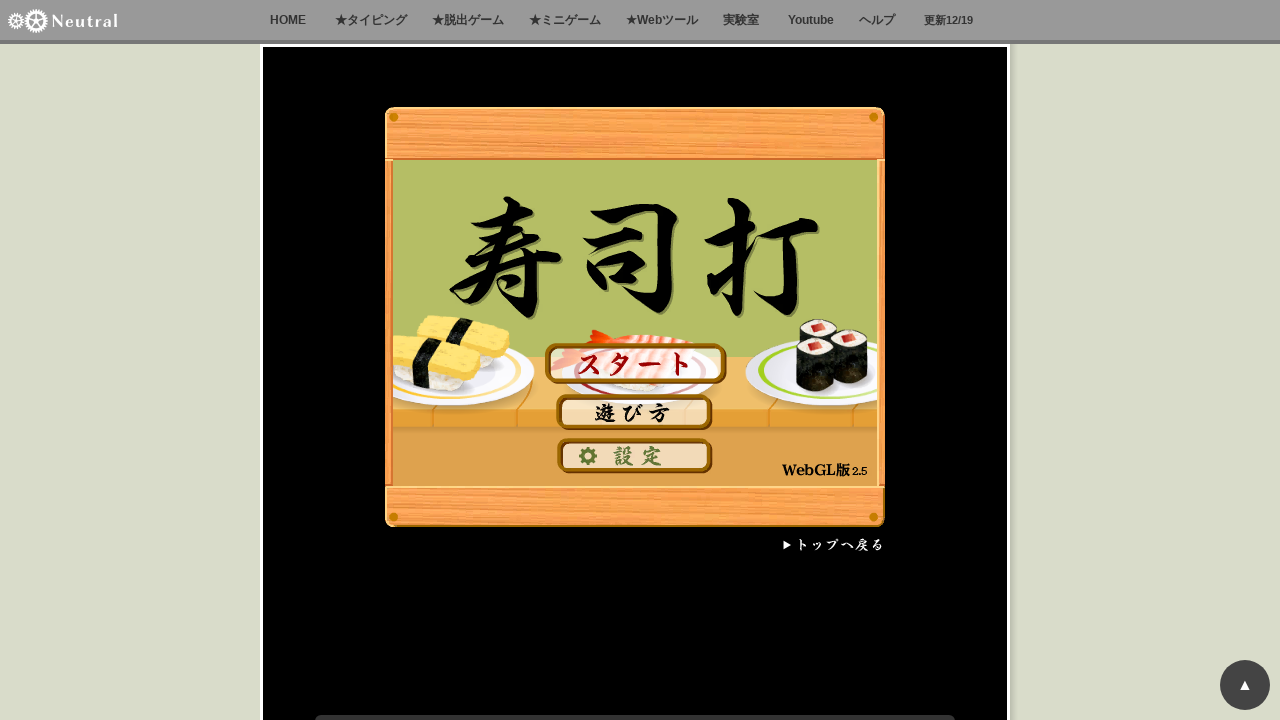

Typed characters to simulate gameplay on xpath=/html/body
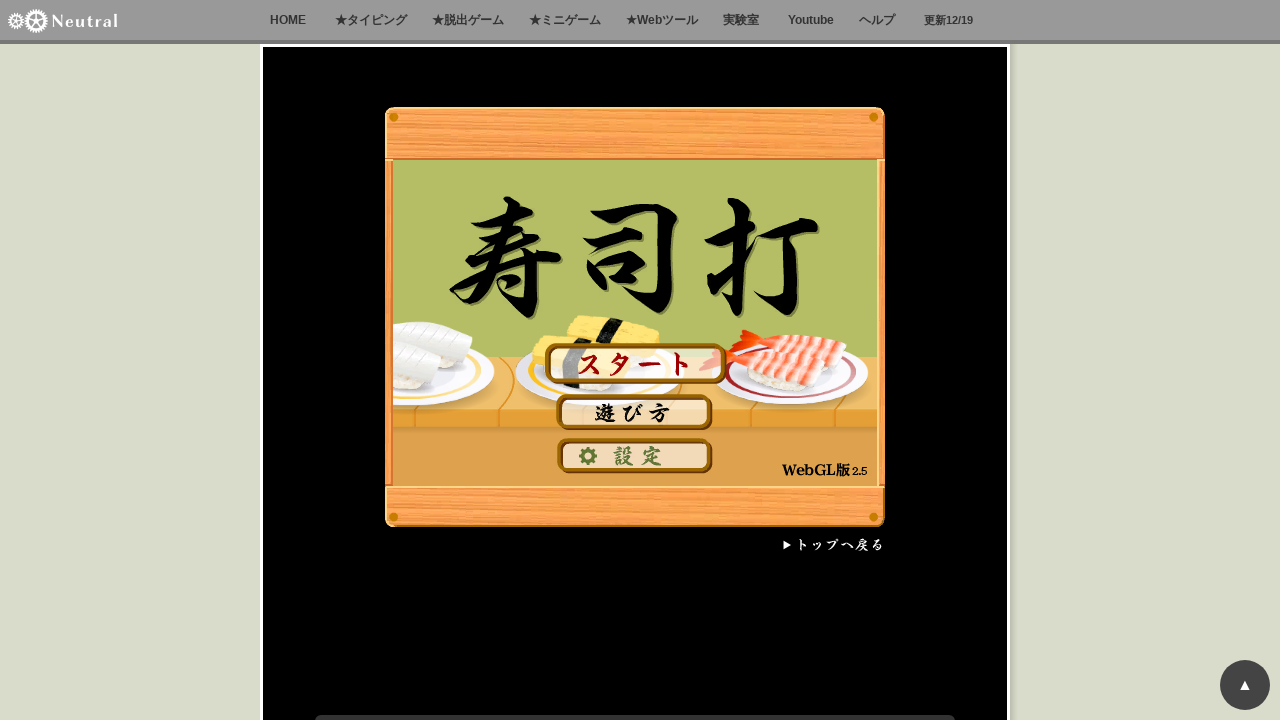

Typed characters to simulate gameplay on xpath=/html/body
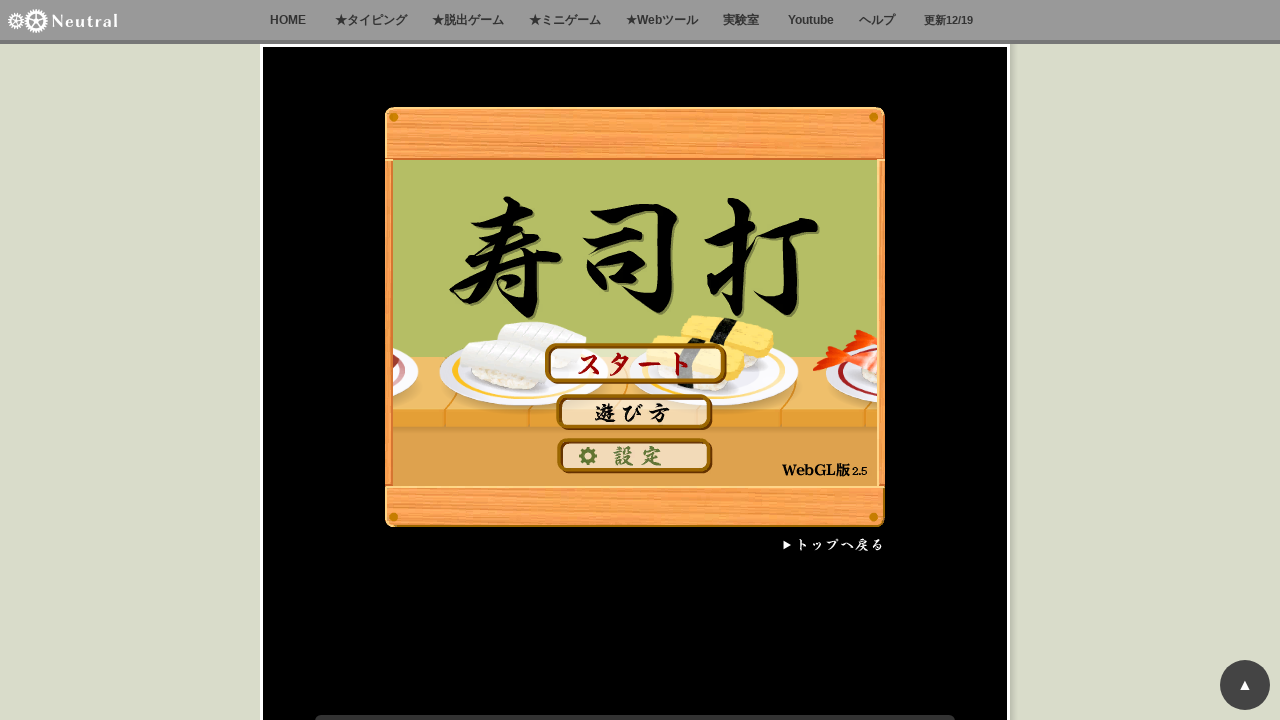

Typed characters to simulate gameplay on xpath=/html/body
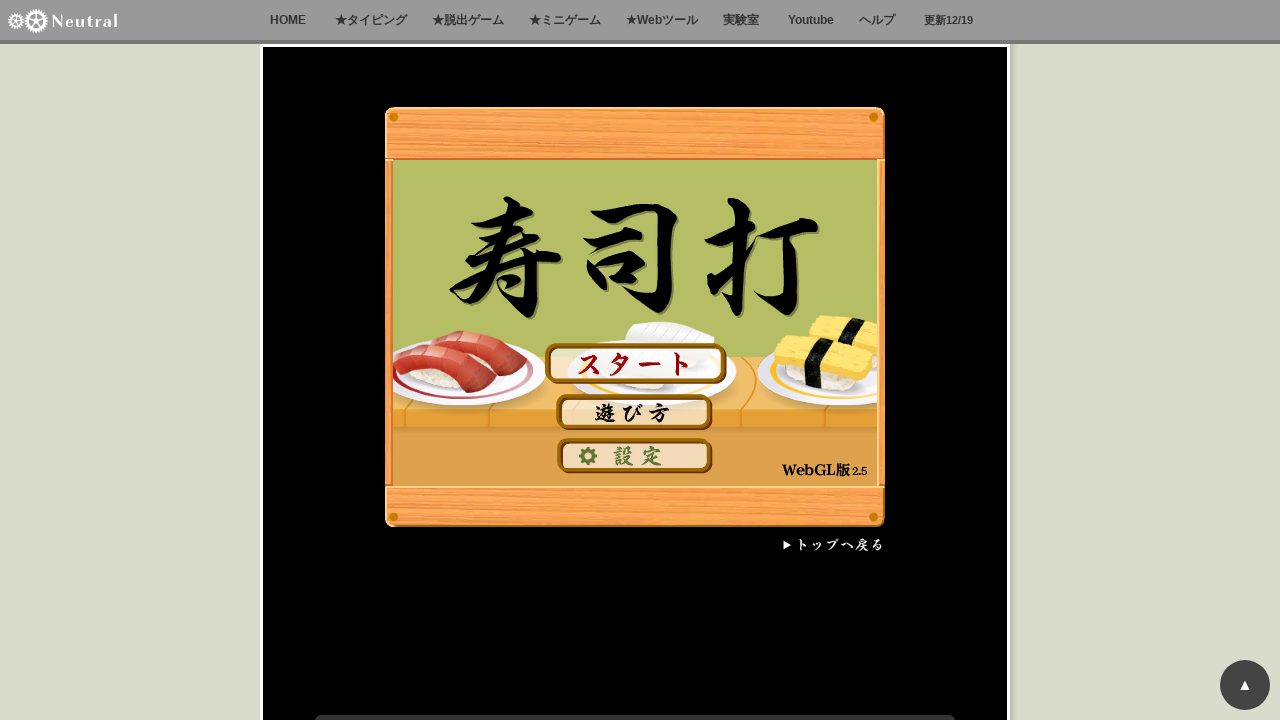

Typed characters to simulate gameplay on xpath=/html/body
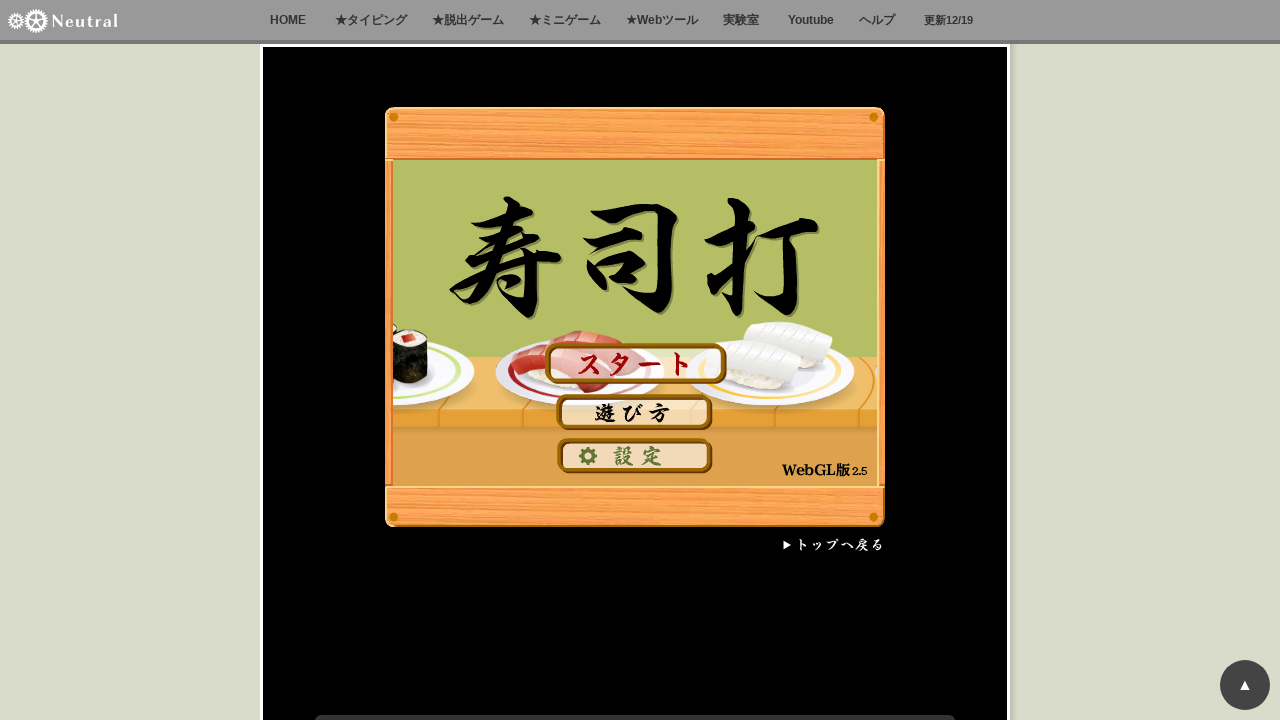

Typed characters to simulate gameplay on xpath=/html/body
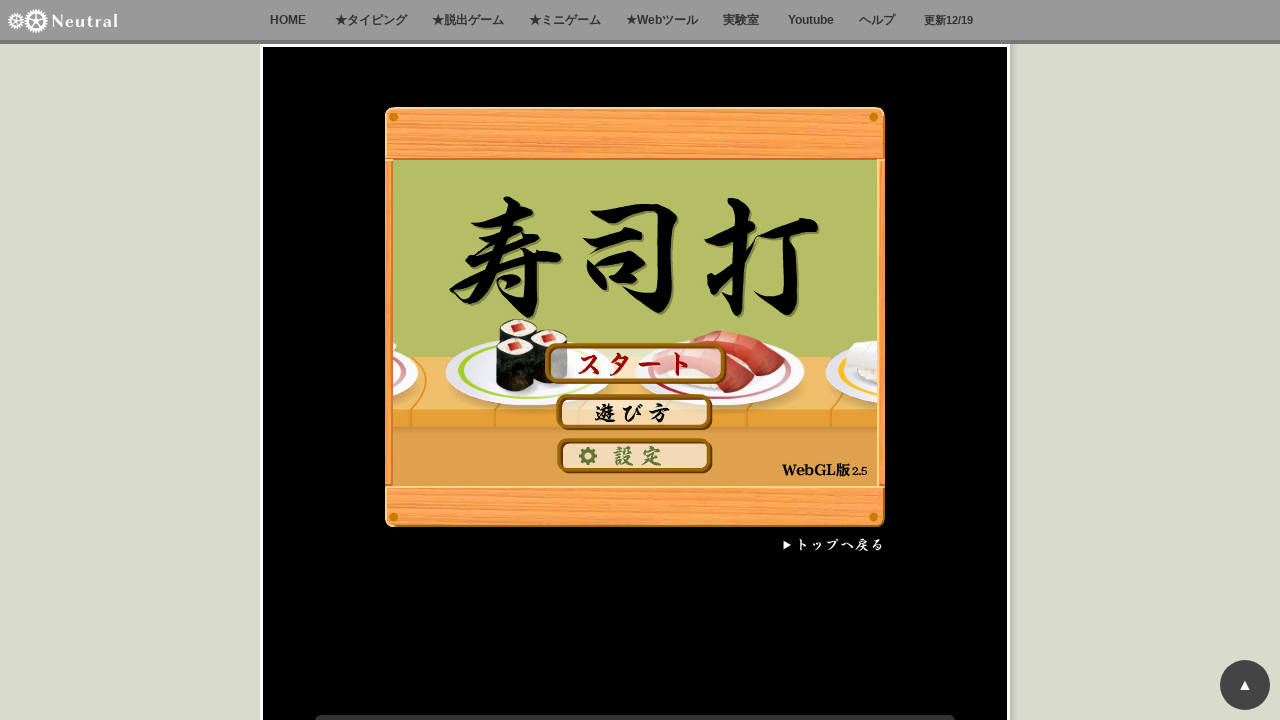

Typed characters to simulate gameplay on xpath=/html/body
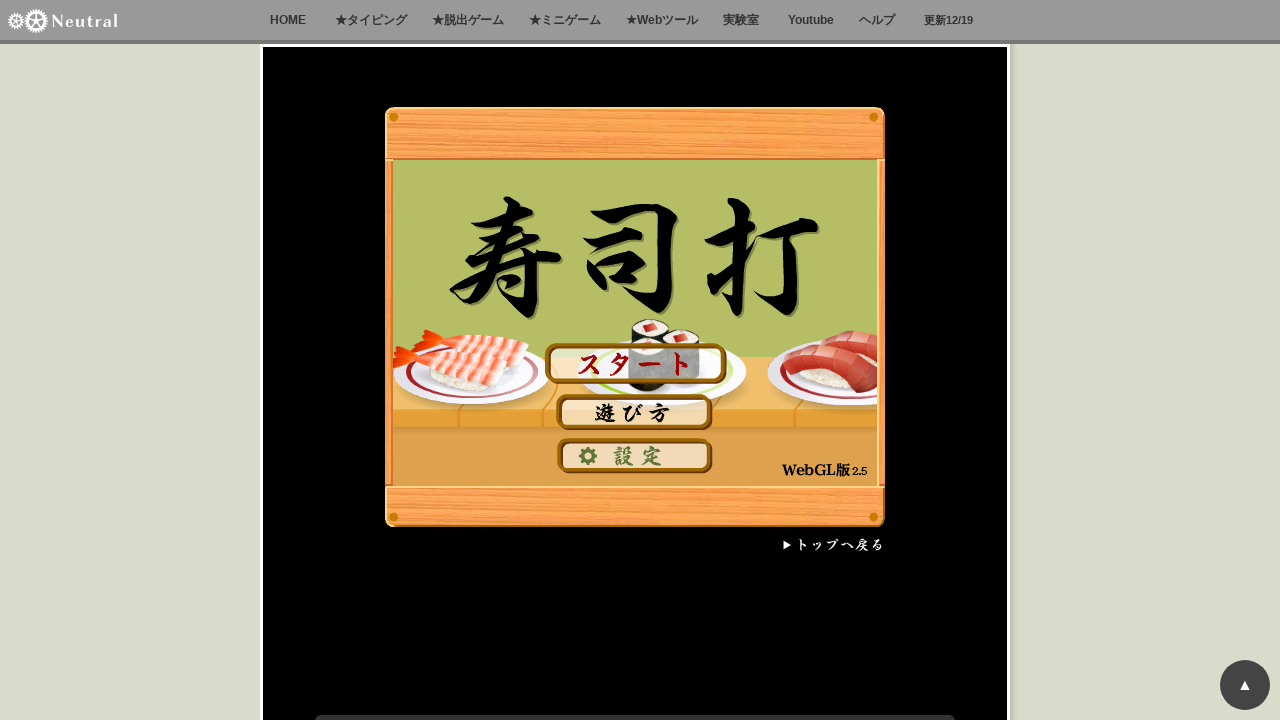

Typed characters to simulate gameplay on xpath=/html/body
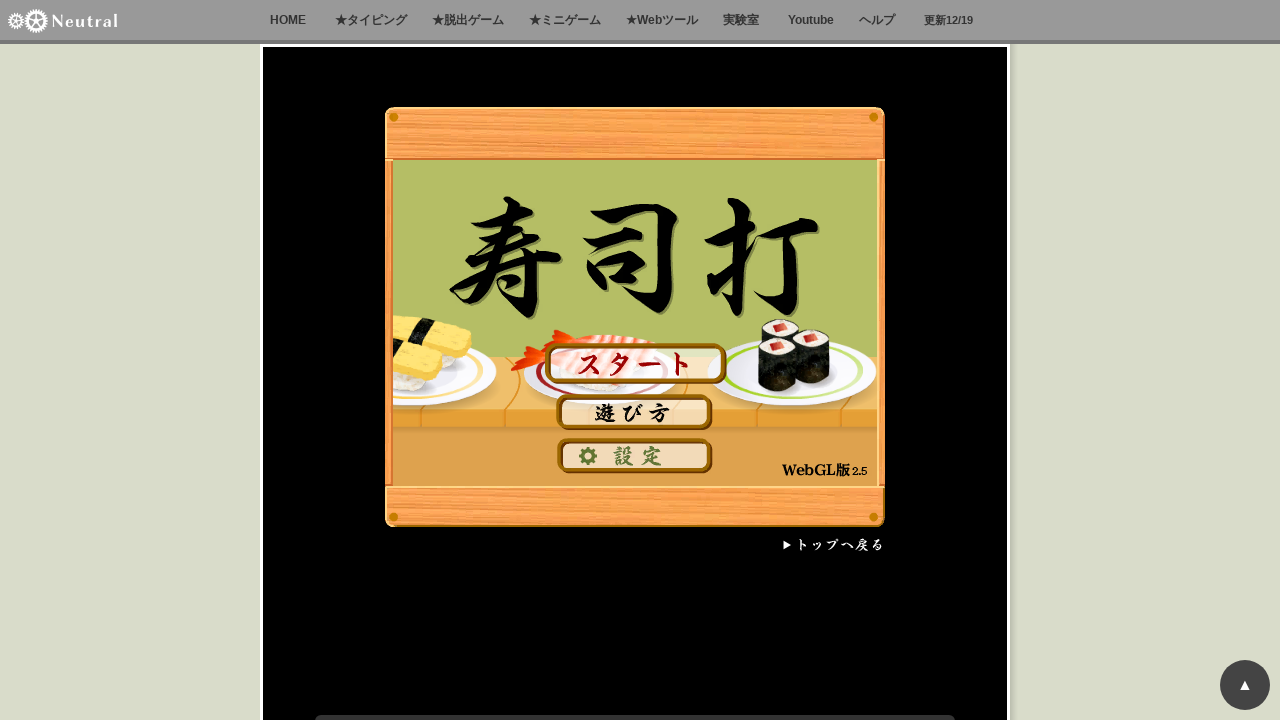

Typed characters to simulate gameplay on xpath=/html/body
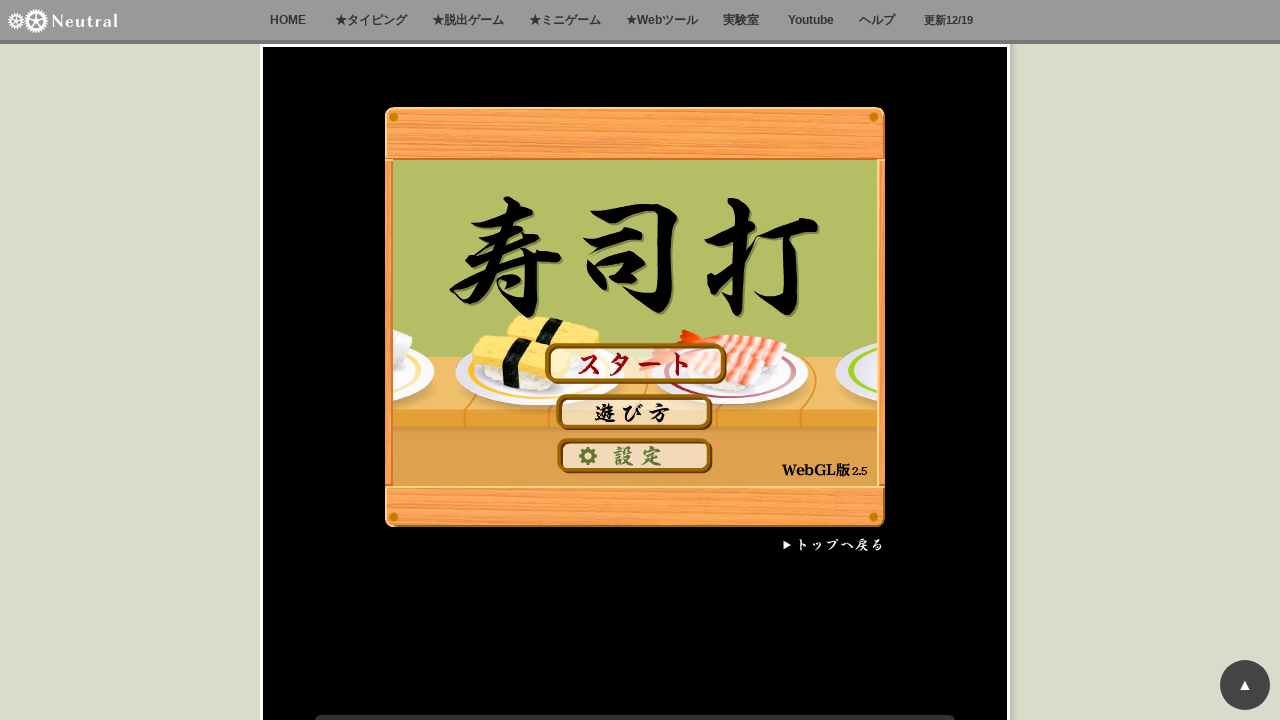

Typed characters to simulate gameplay on xpath=/html/body
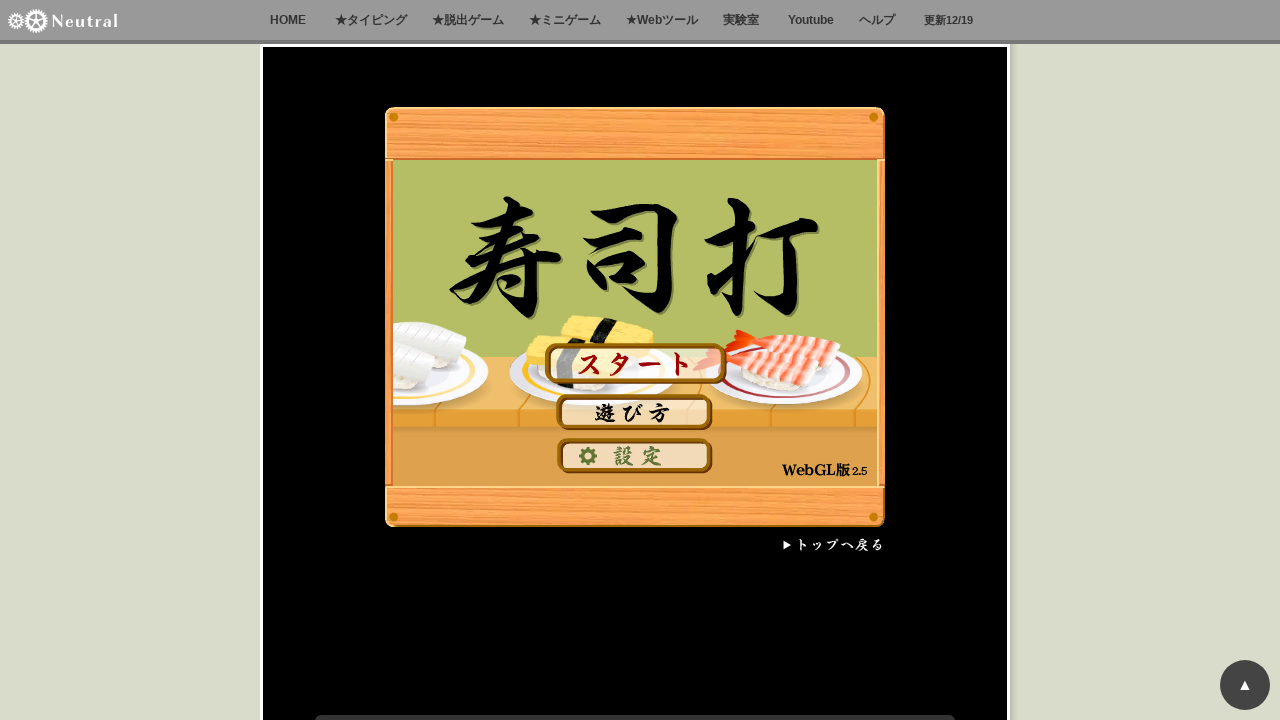

Typed characters to simulate gameplay on xpath=/html/body
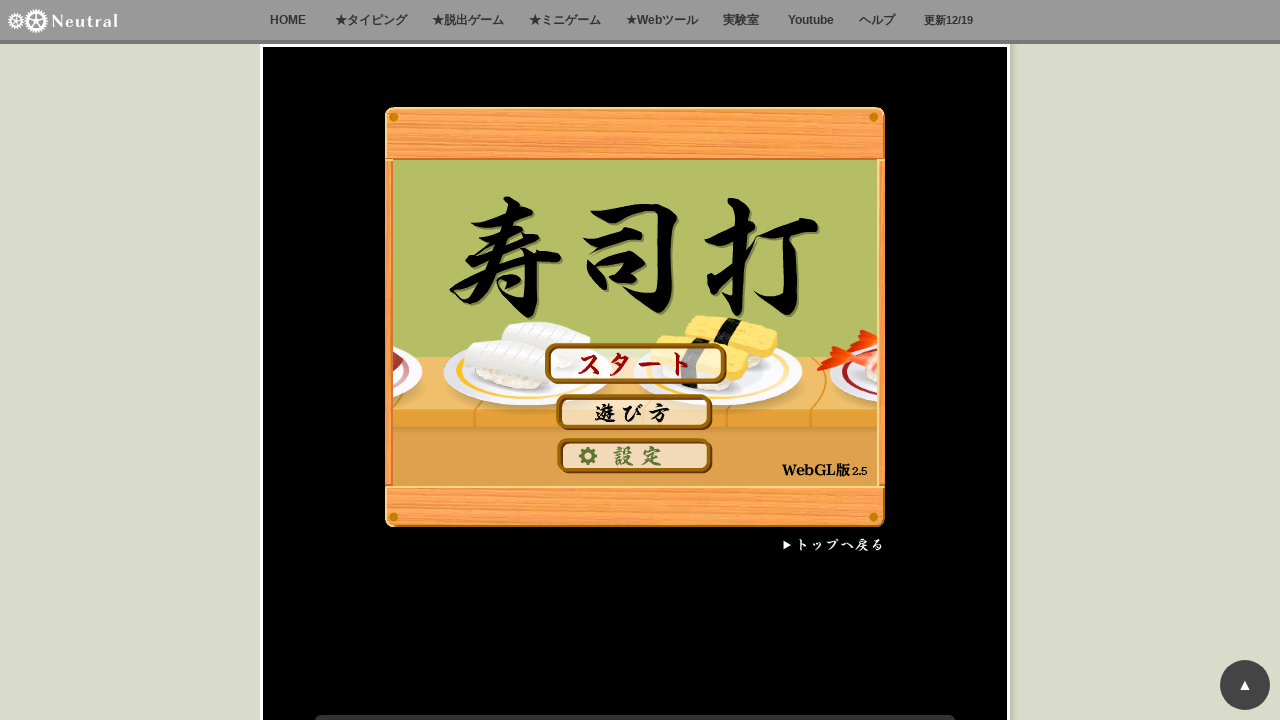

Typed characters to simulate gameplay on xpath=/html/body
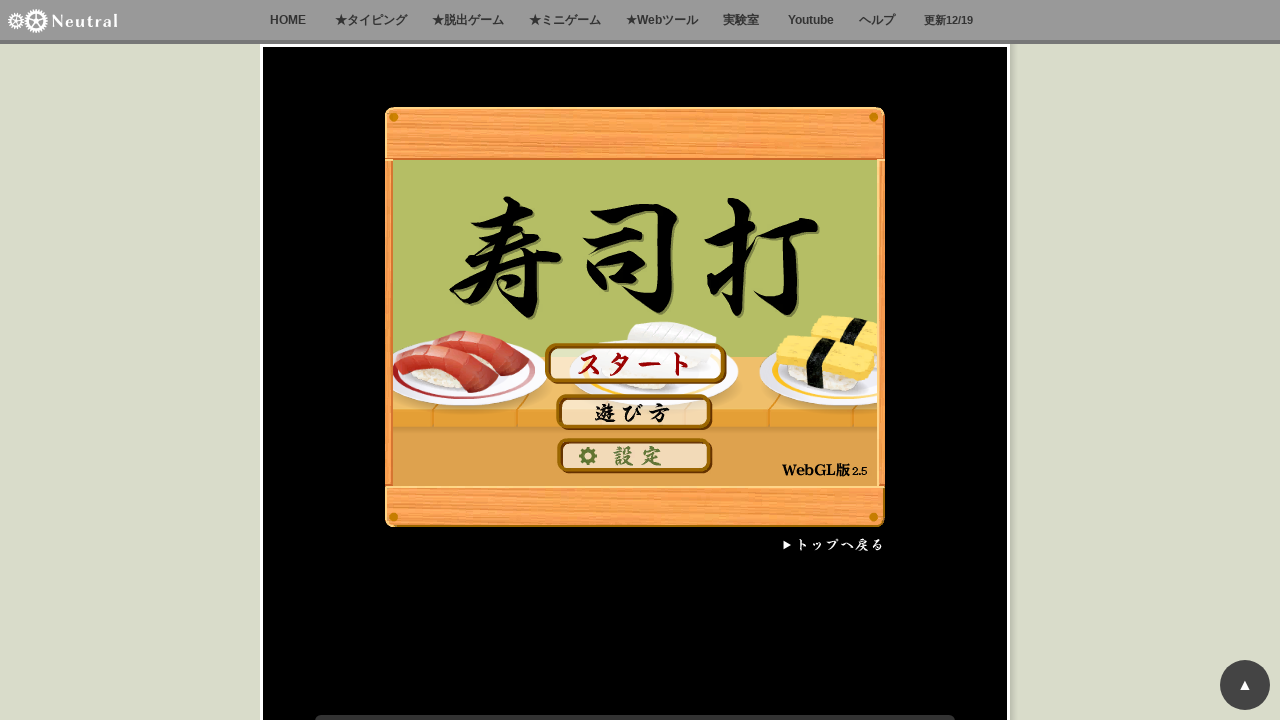

Typed characters to simulate gameplay on xpath=/html/body
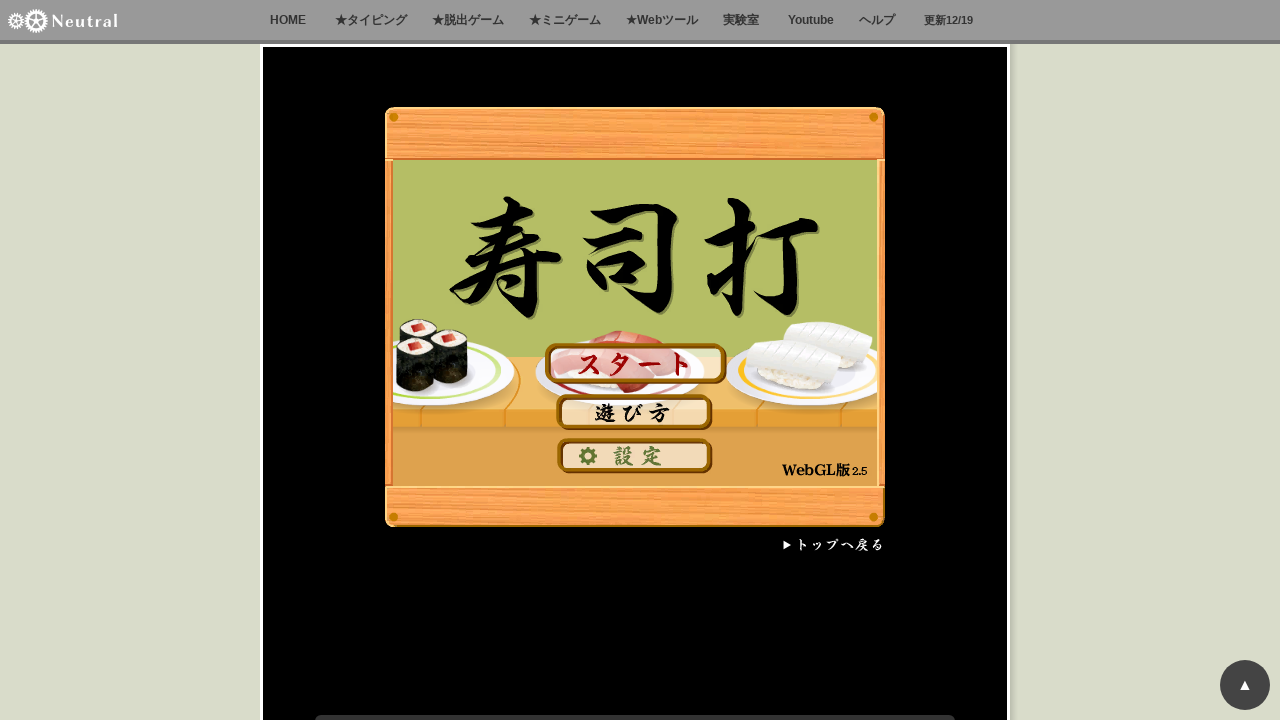

Typed characters to simulate gameplay on xpath=/html/body
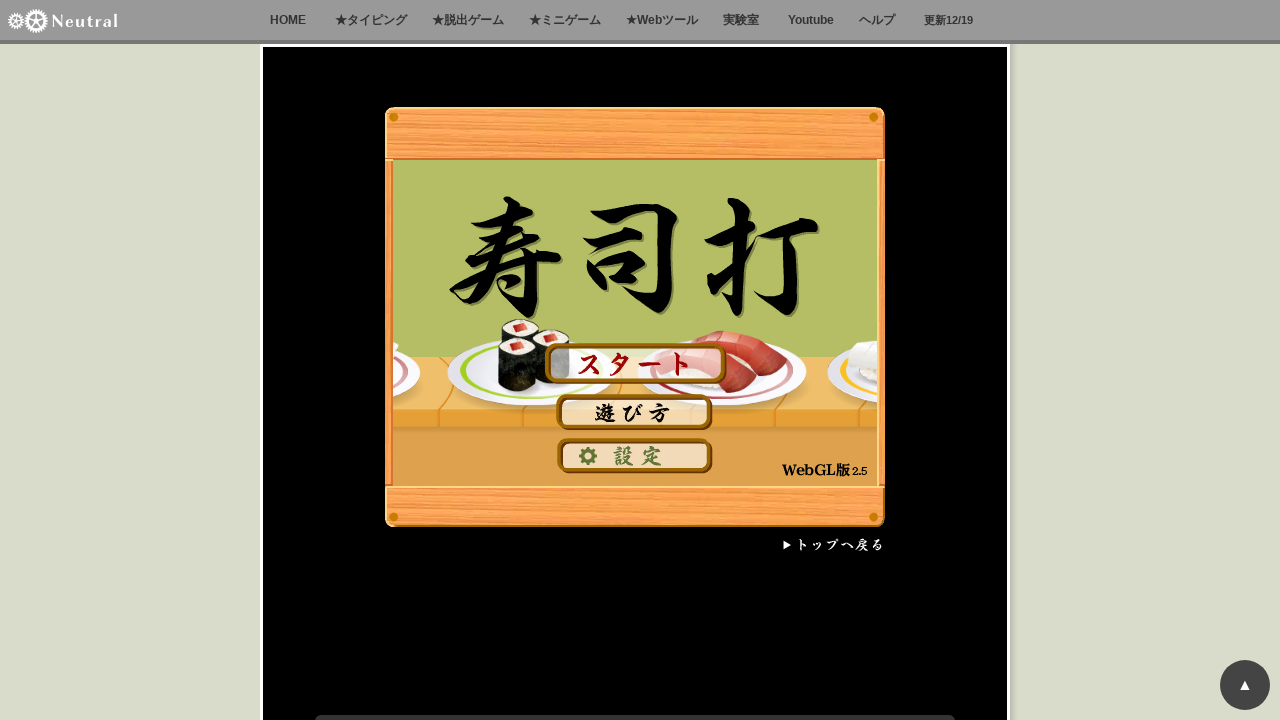

Typed characters to simulate gameplay on xpath=/html/body
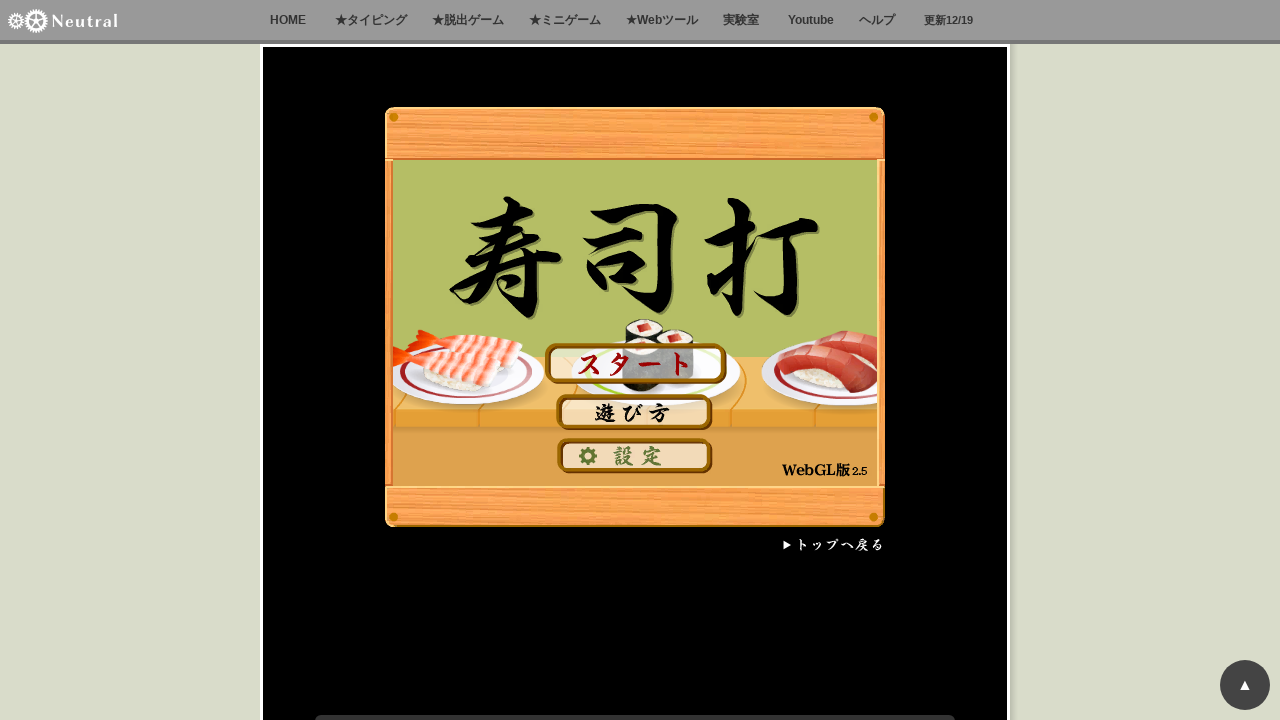

Typed characters to simulate gameplay on xpath=/html/body
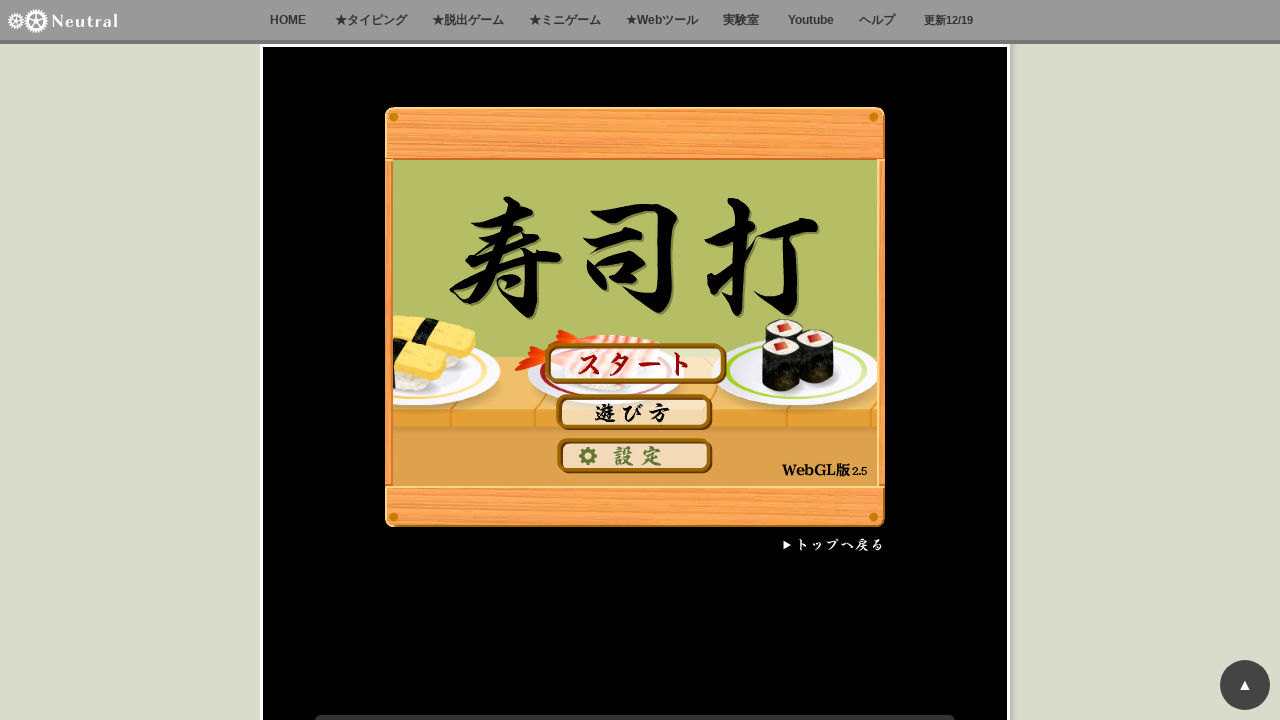

Typed characters to simulate gameplay on xpath=/html/body
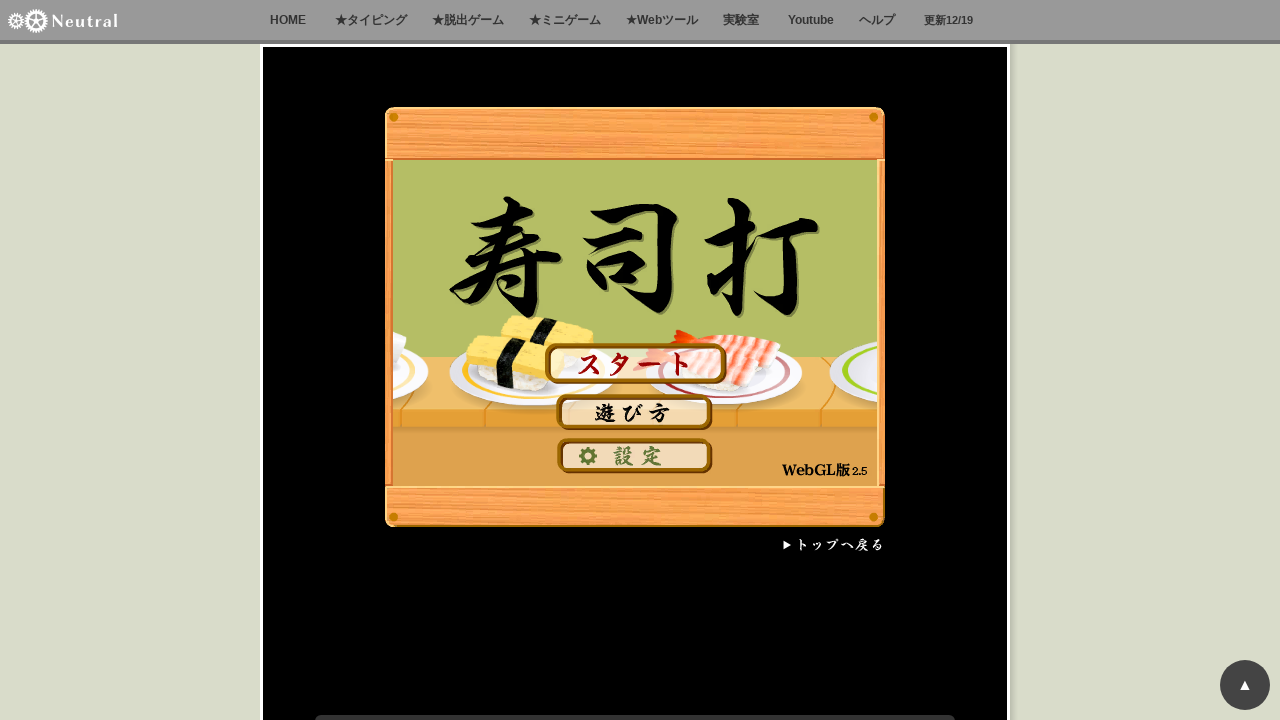

Typed characters to simulate gameplay on xpath=/html/body
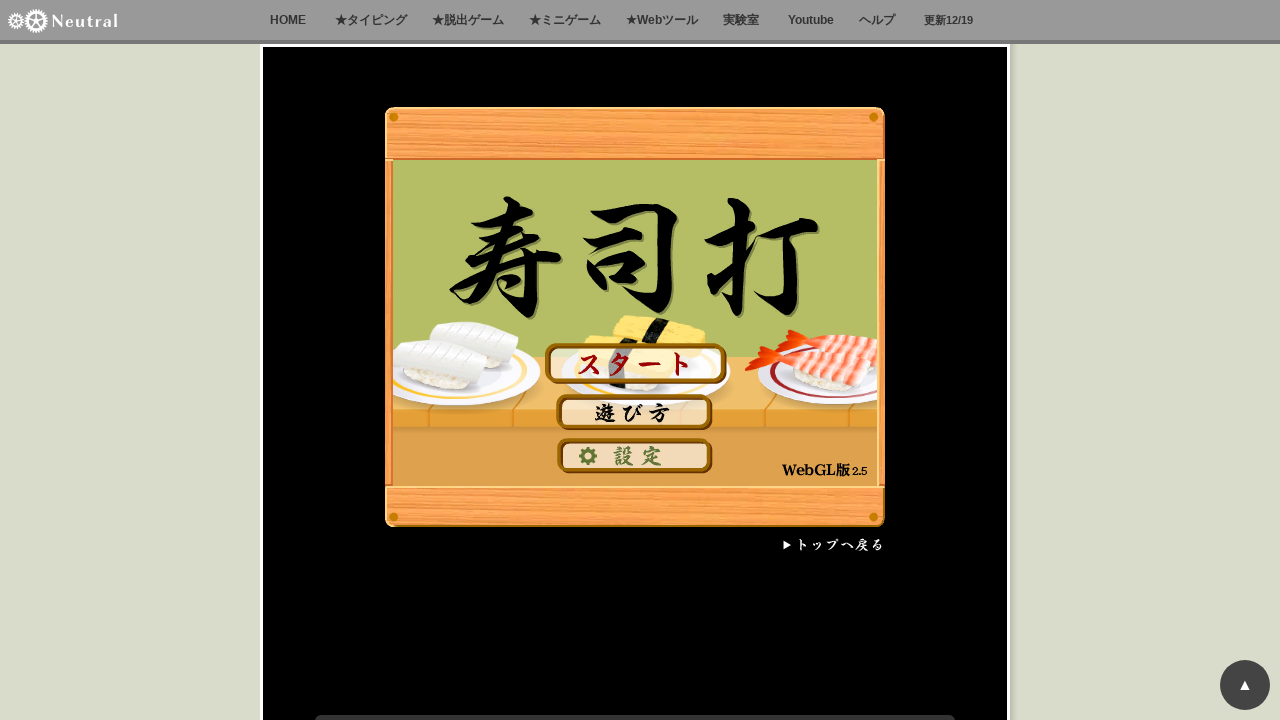

Typed characters to simulate gameplay on xpath=/html/body
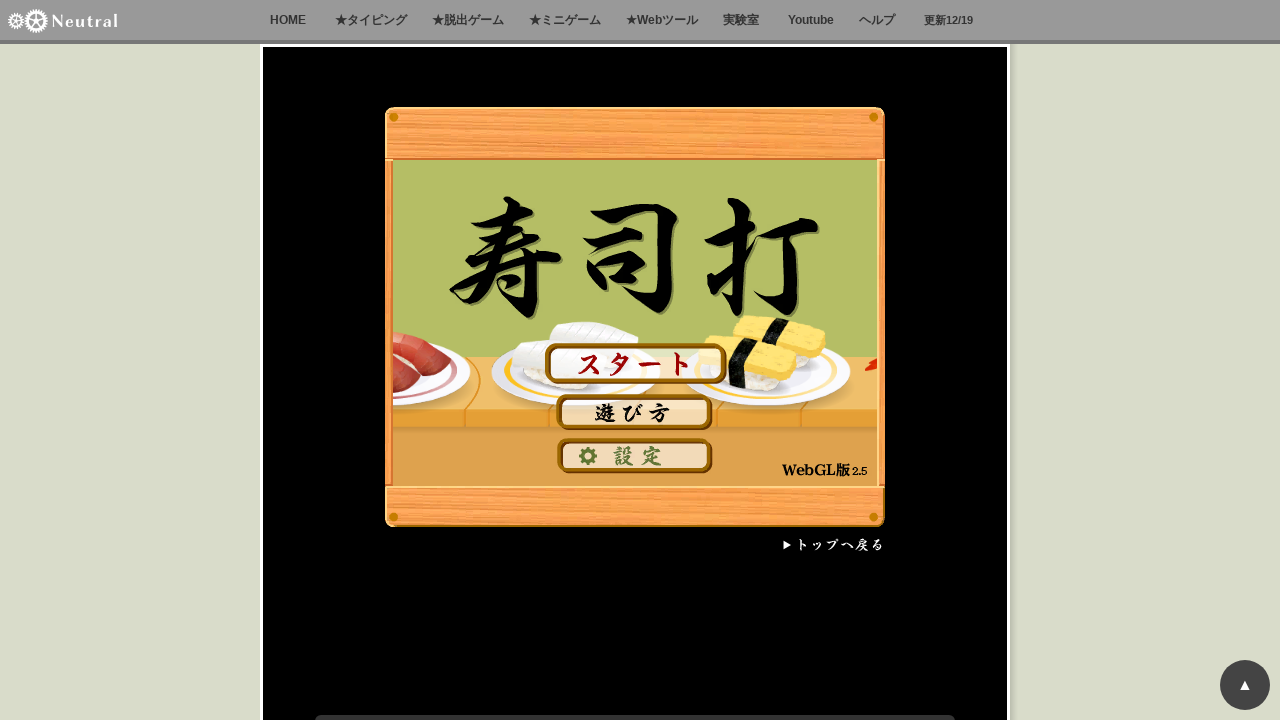

Typed characters to simulate gameplay on xpath=/html/body
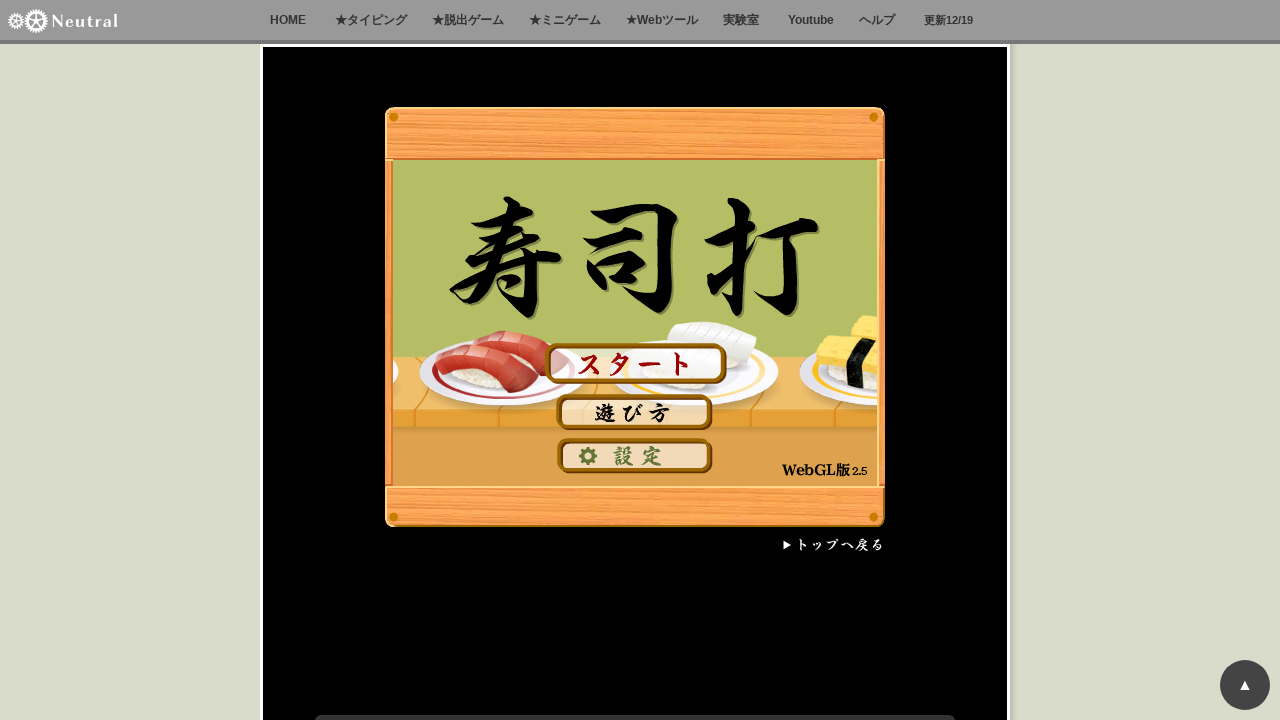

Typed characters to simulate gameplay on xpath=/html/body
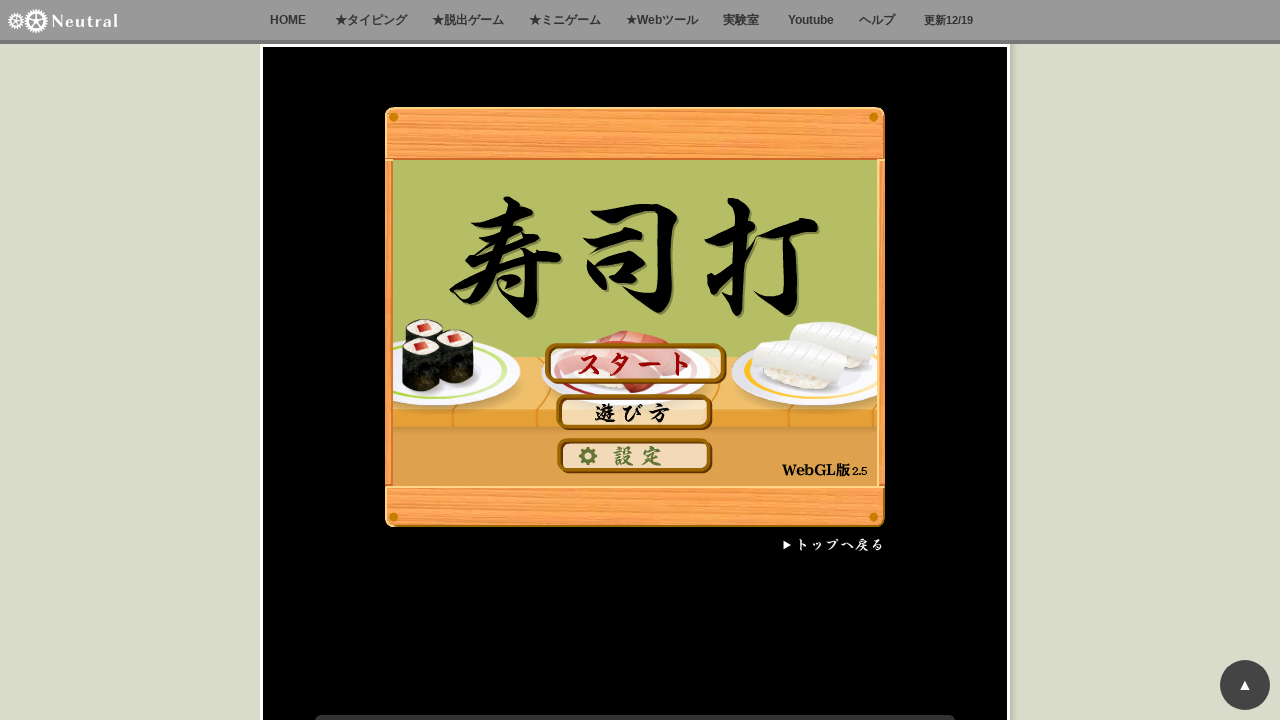

Typed characters to simulate gameplay on xpath=/html/body
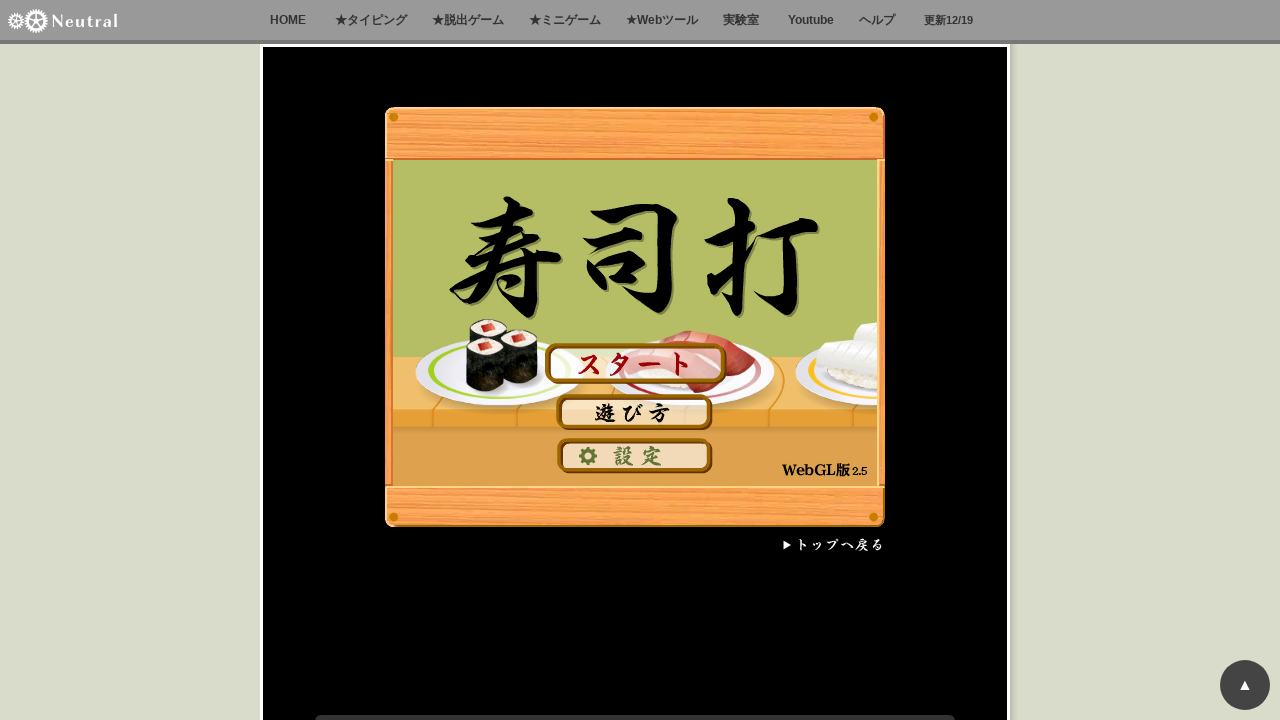

Typed characters to simulate gameplay on xpath=/html/body
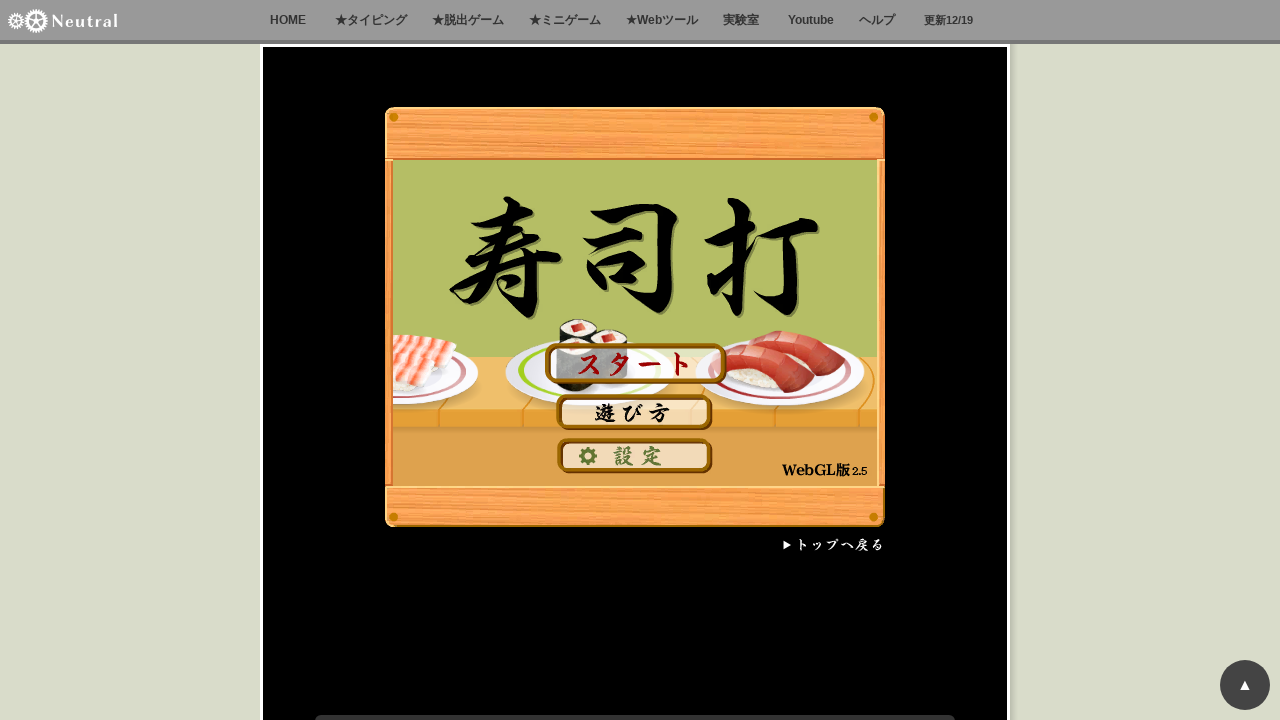

Typed characters to simulate gameplay on xpath=/html/body
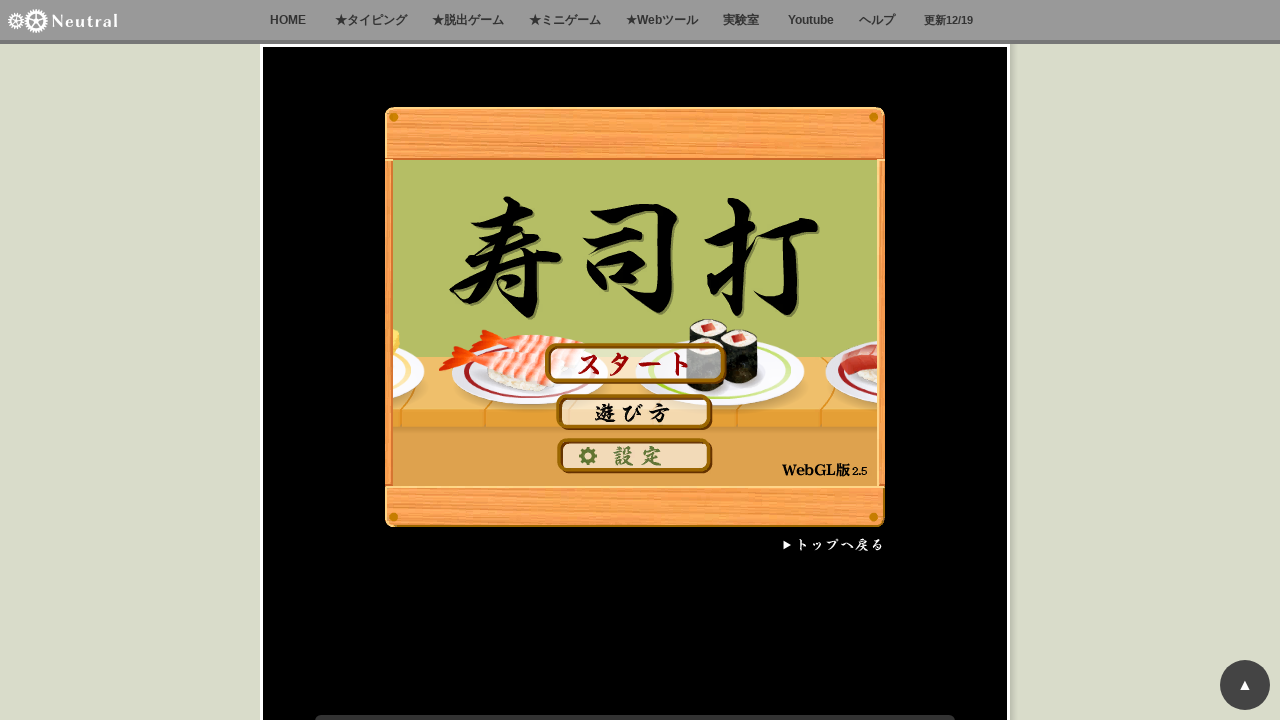

Typed characters to simulate gameplay on xpath=/html/body
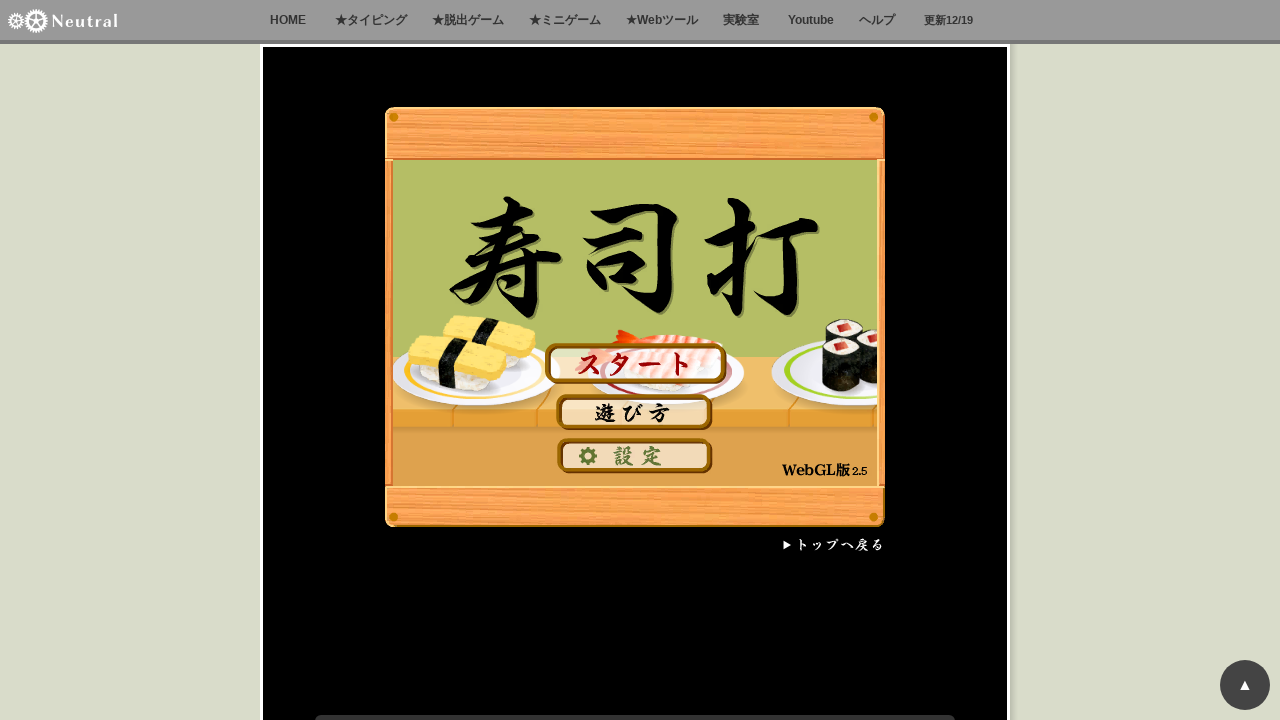

Typed characters to simulate gameplay on xpath=/html/body
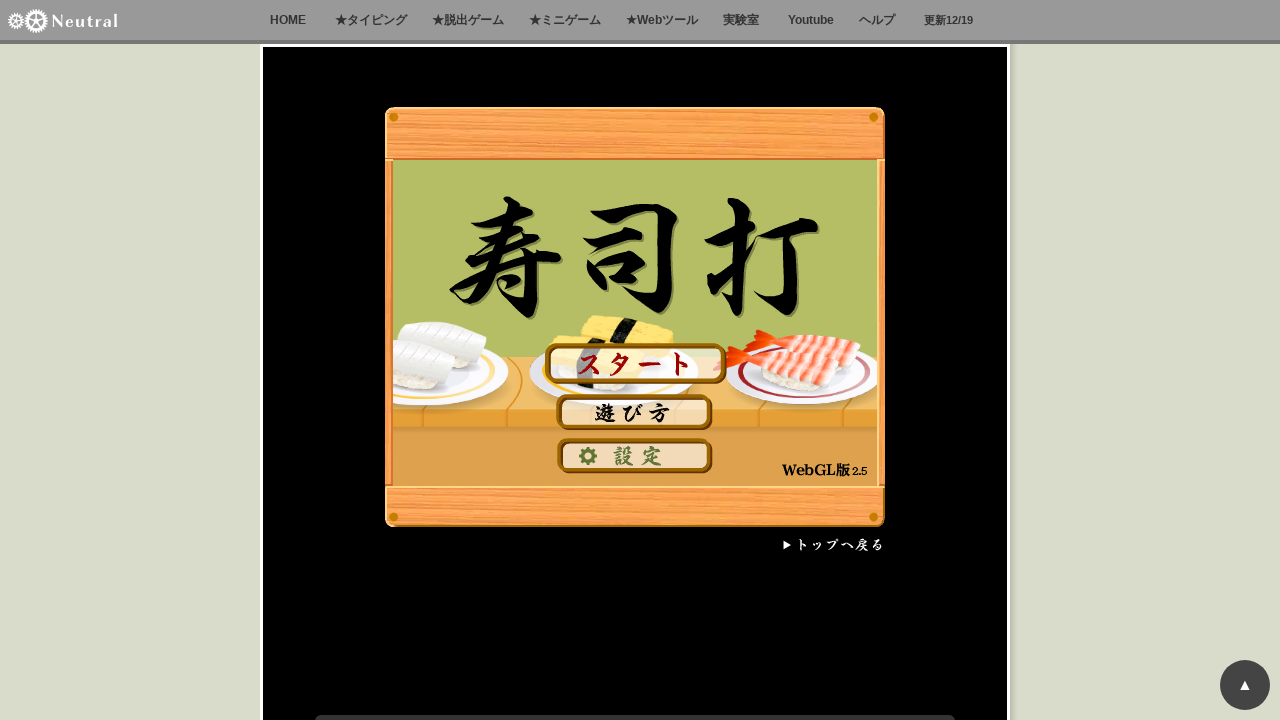

Typed characters to simulate gameplay on xpath=/html/body
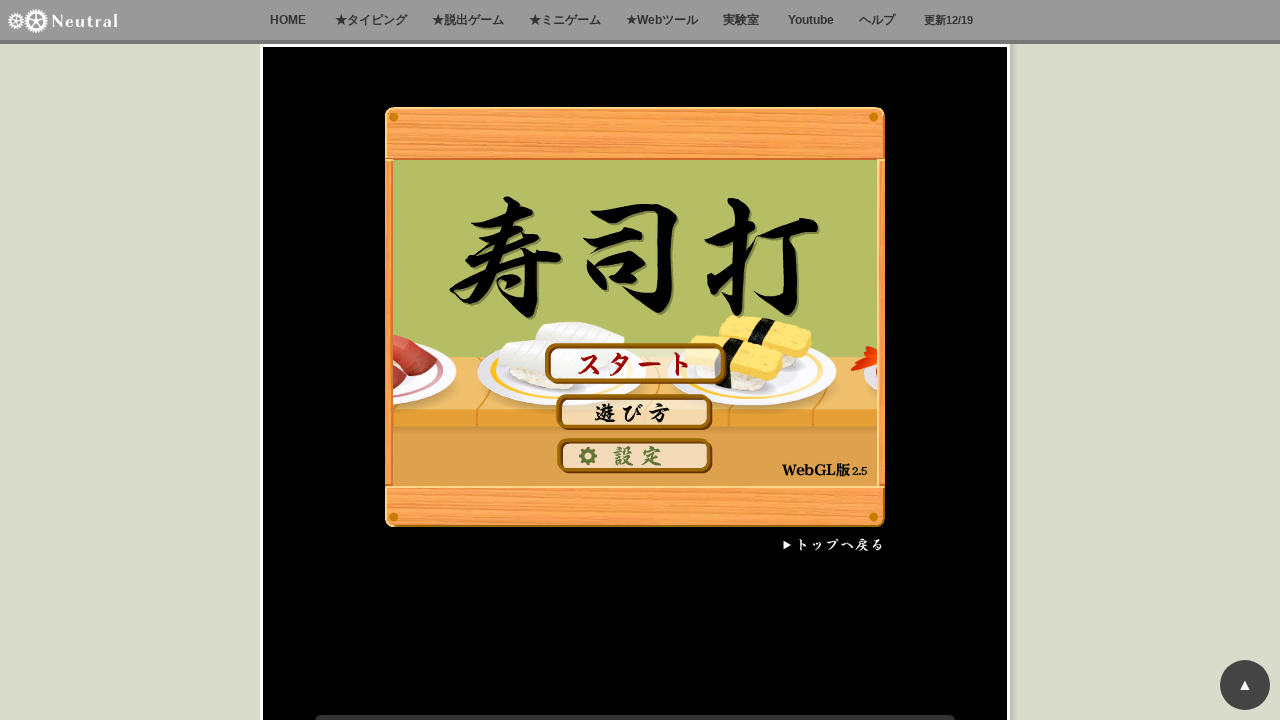

Typed characters to simulate gameplay on xpath=/html/body
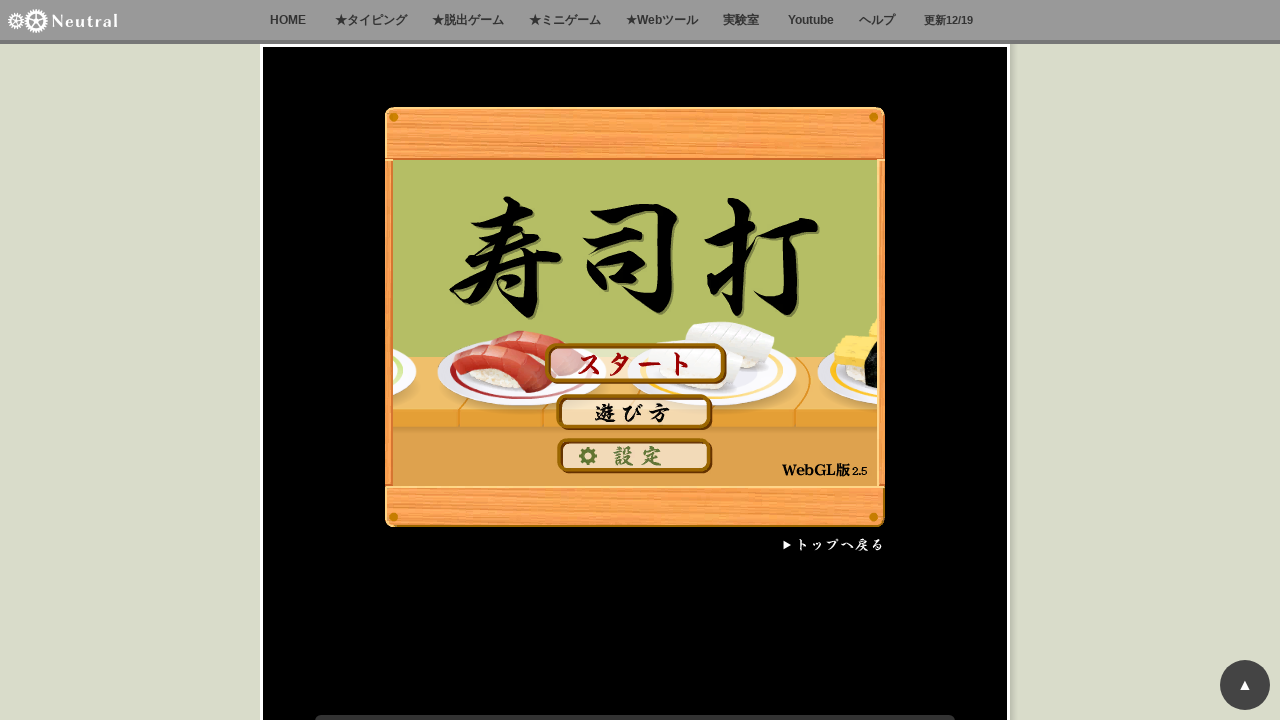

Typed characters to simulate gameplay on xpath=/html/body
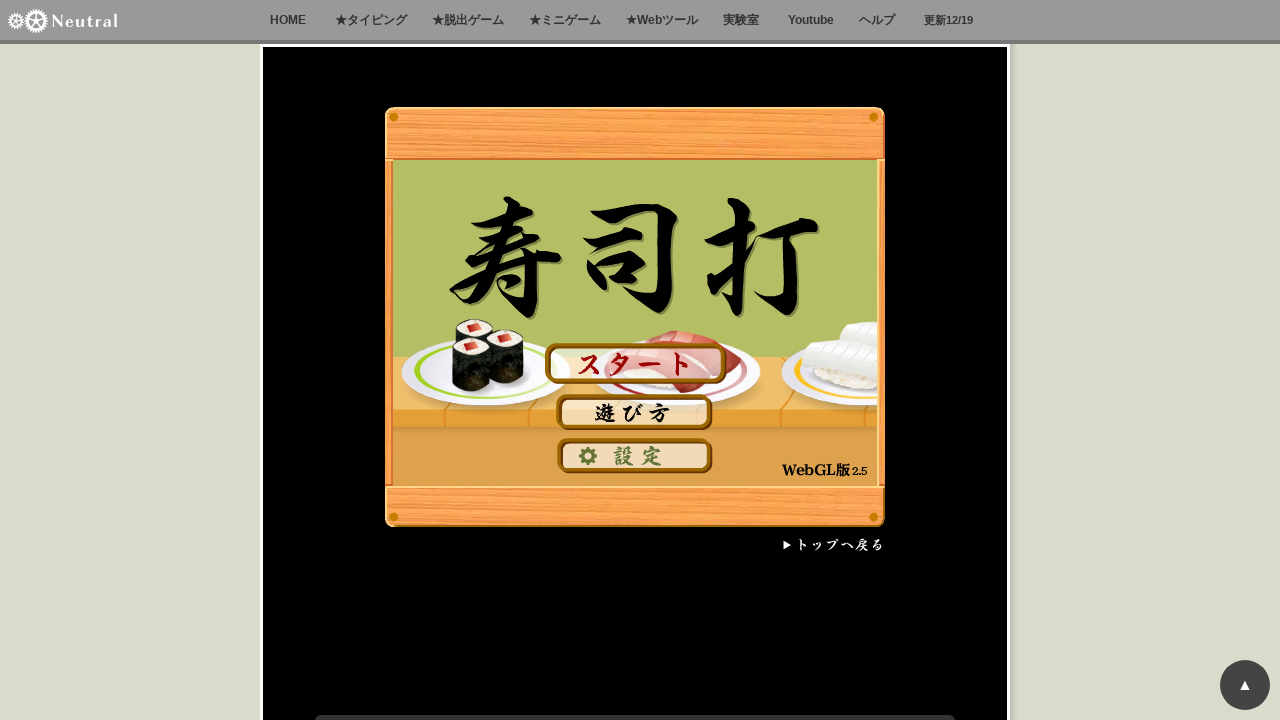

Typed characters to simulate gameplay on xpath=/html/body
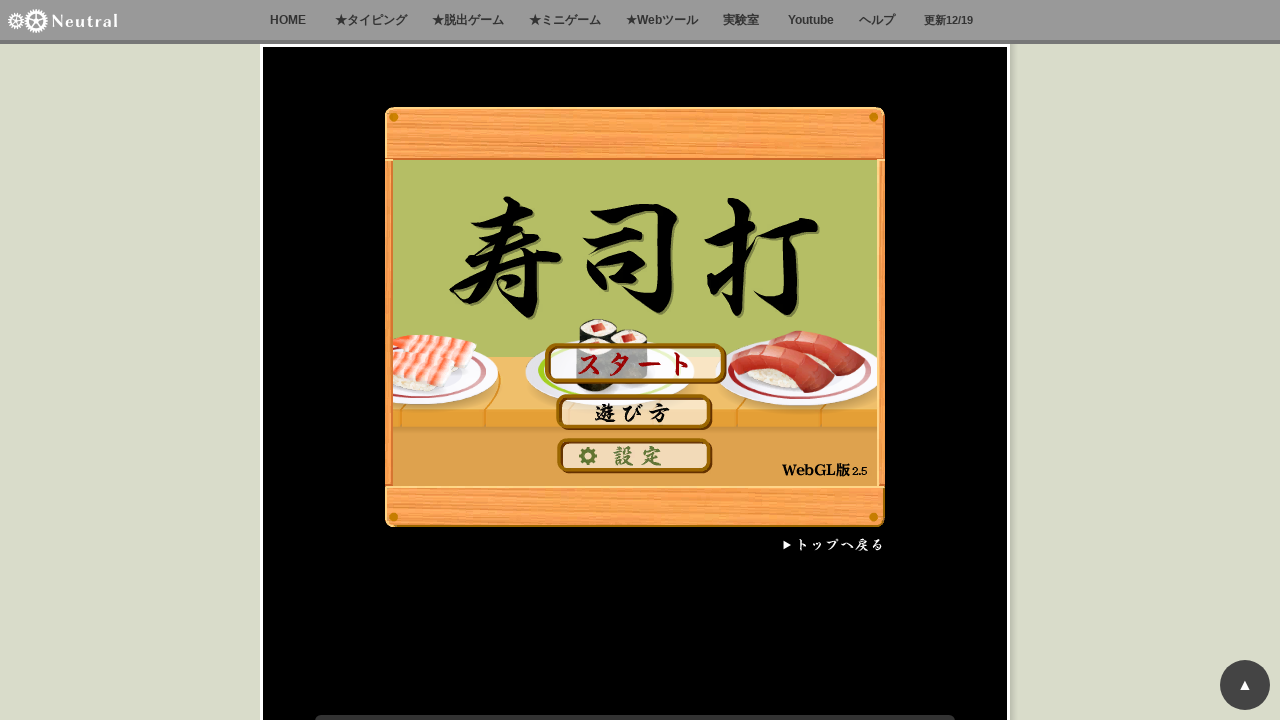

Typed characters to simulate gameplay on xpath=/html/body
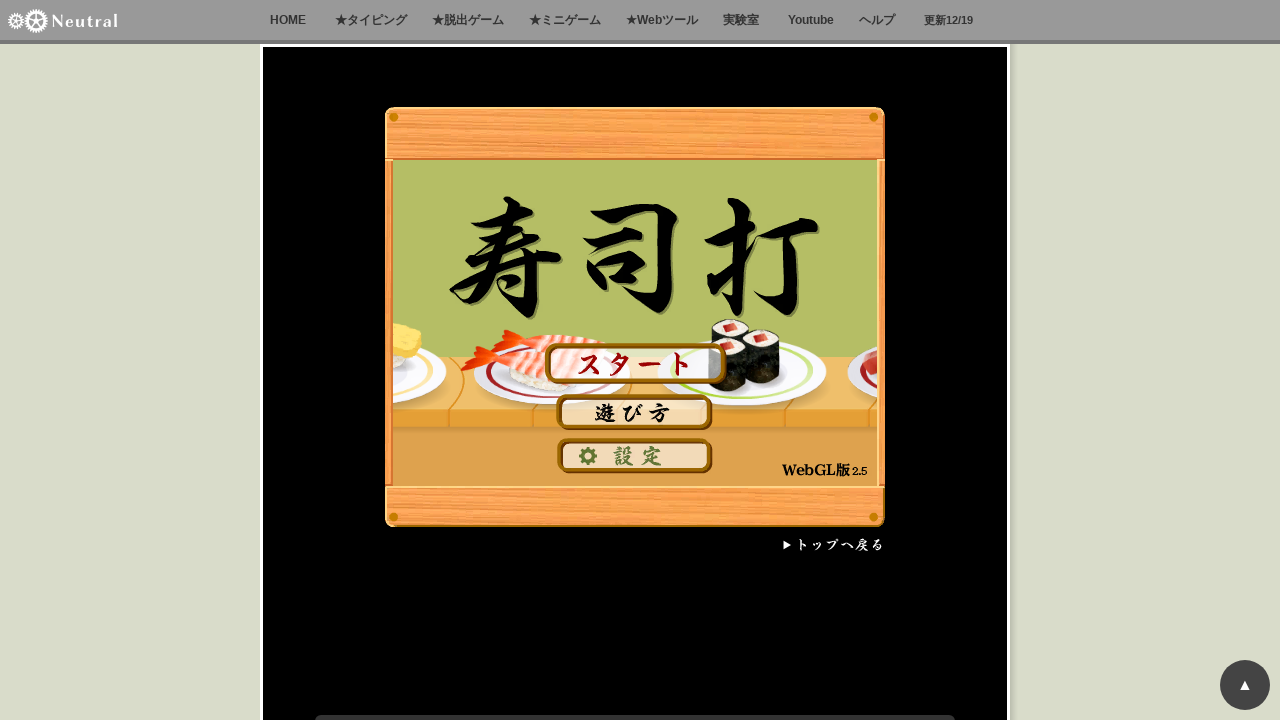

Typed characters to simulate gameplay on xpath=/html/body
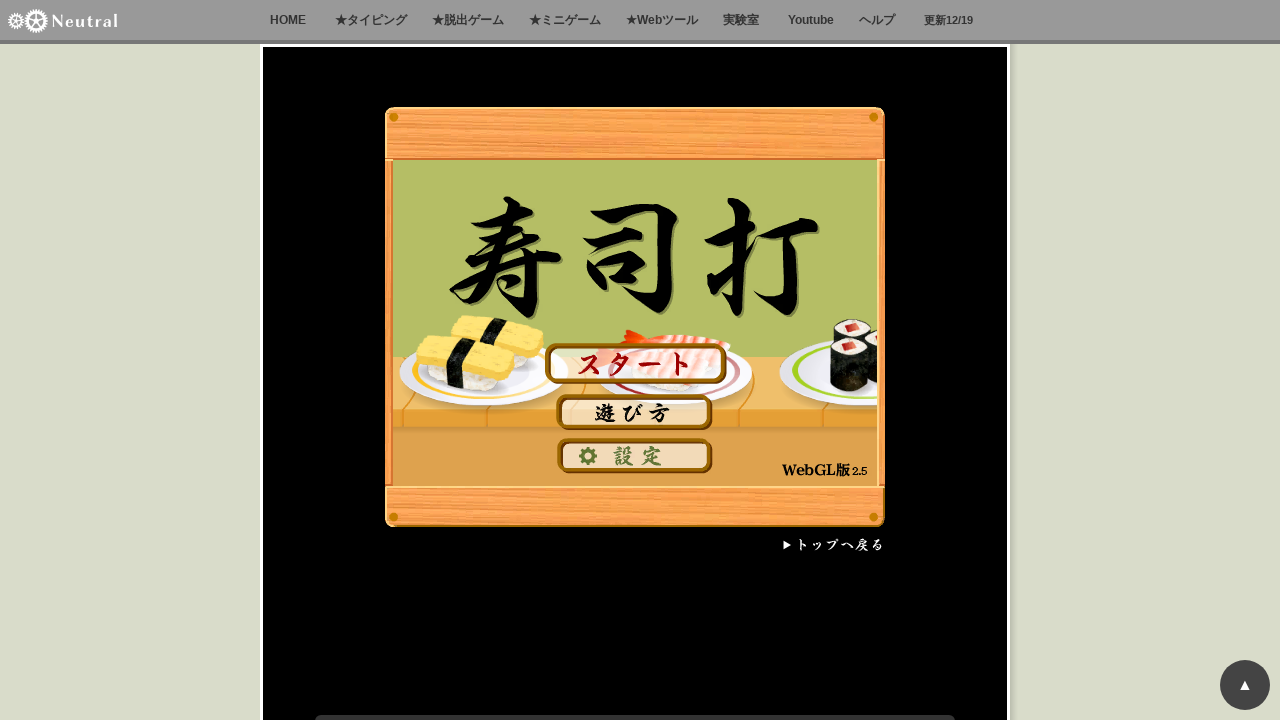

Typed characters to simulate gameplay on xpath=/html/body
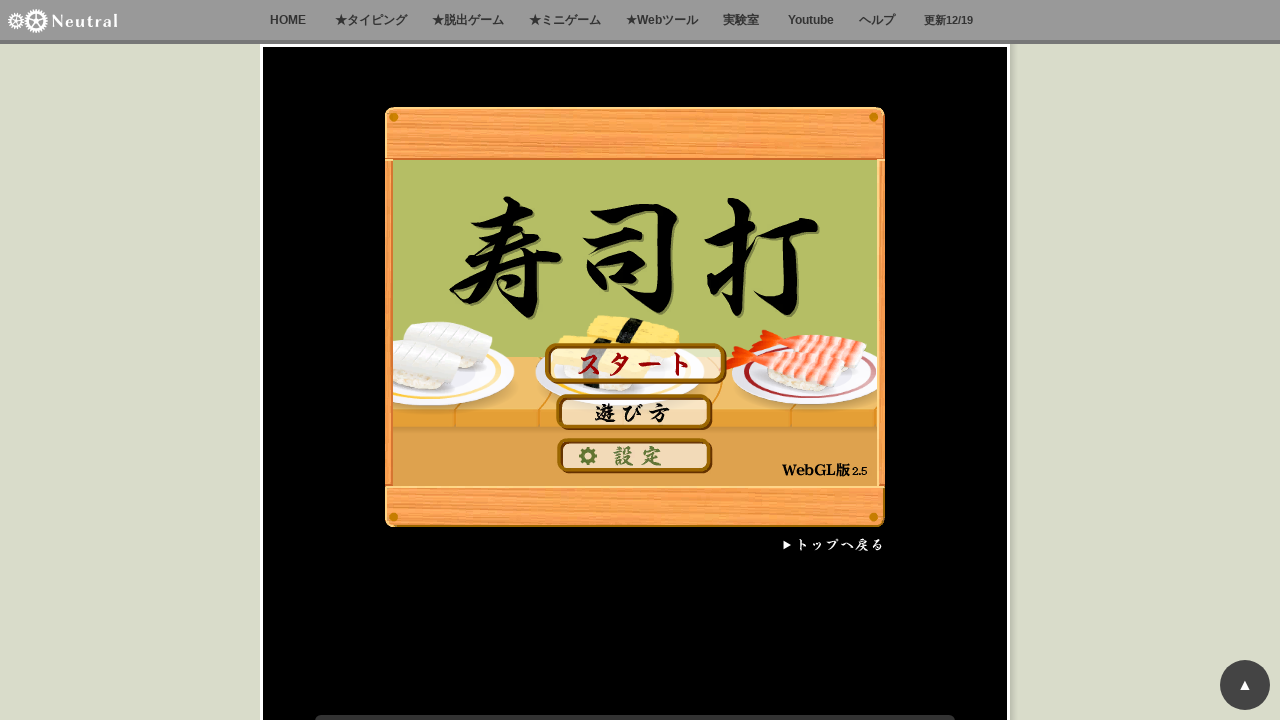

Typed characters to simulate gameplay on xpath=/html/body
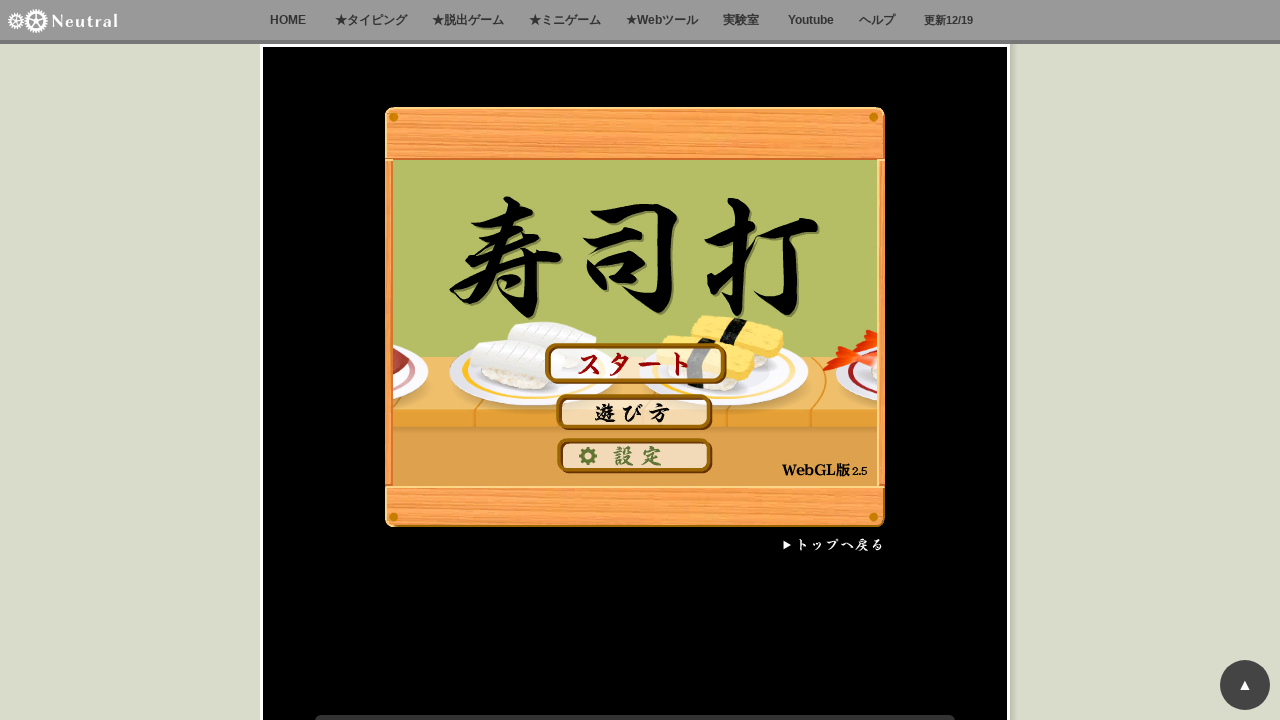

Typed characters to simulate gameplay on xpath=/html/body
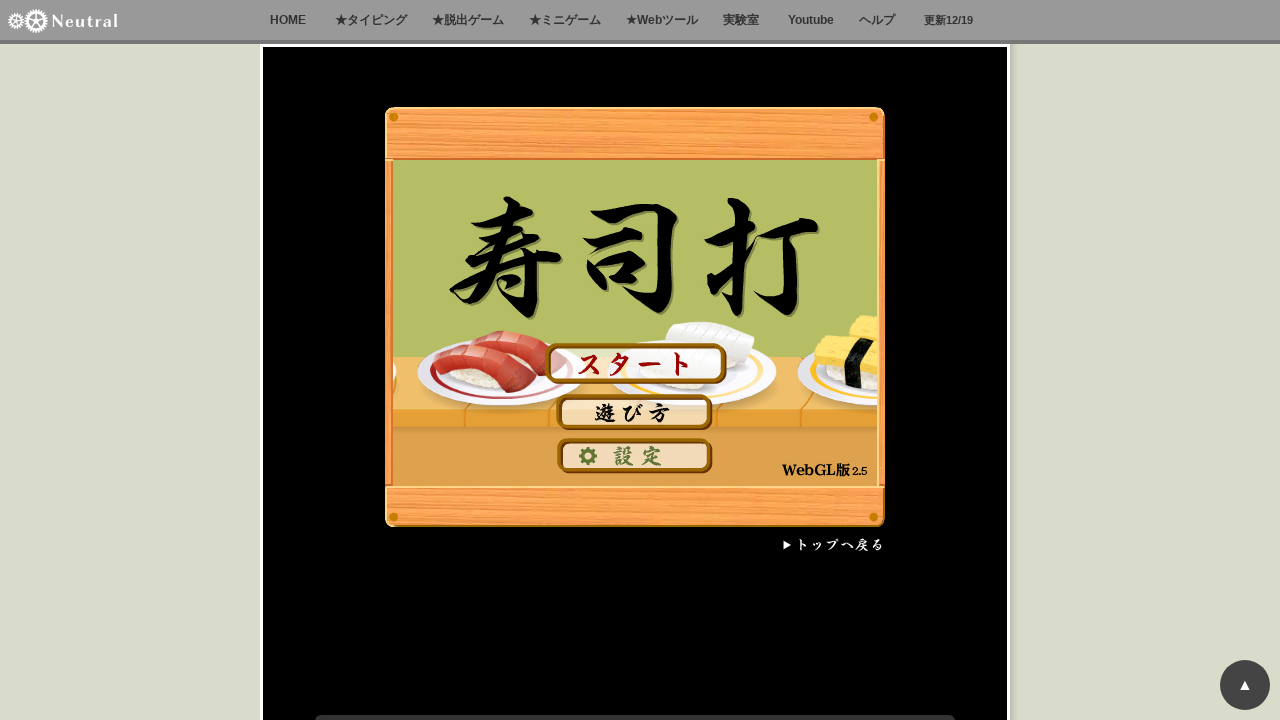

Typed characters to simulate gameplay on xpath=/html/body
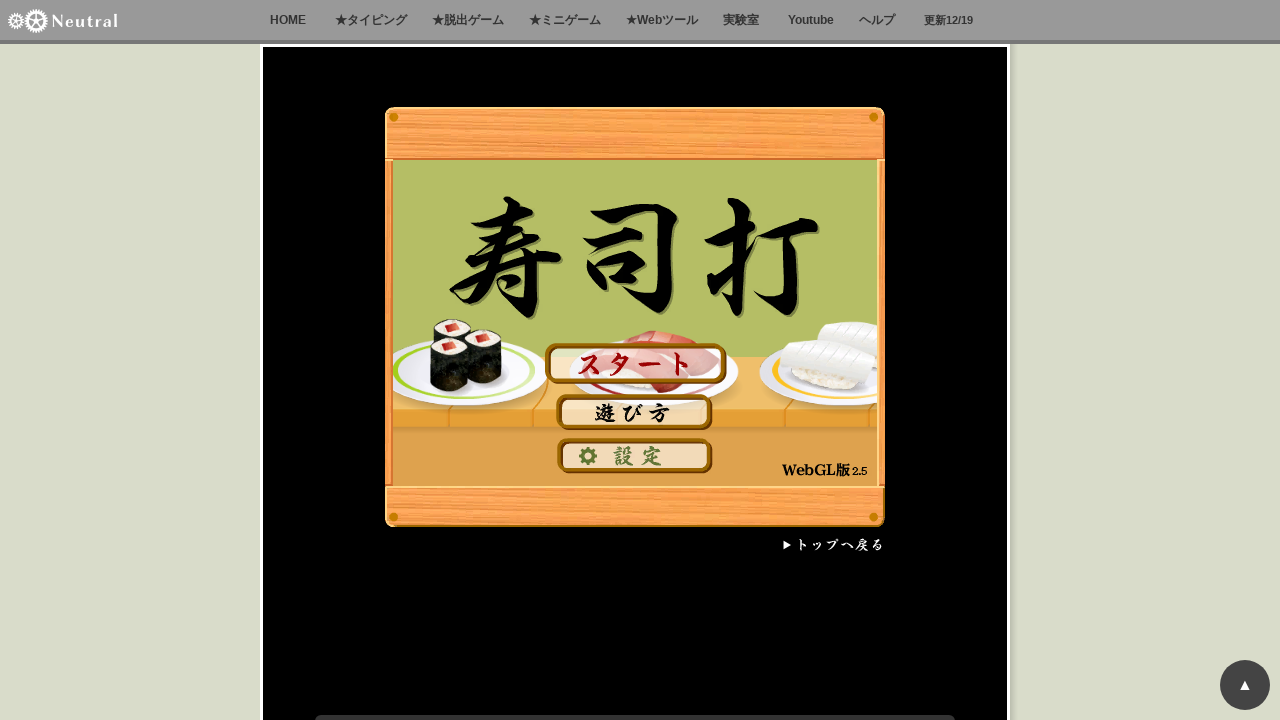

Typed characters to simulate gameplay on xpath=/html/body
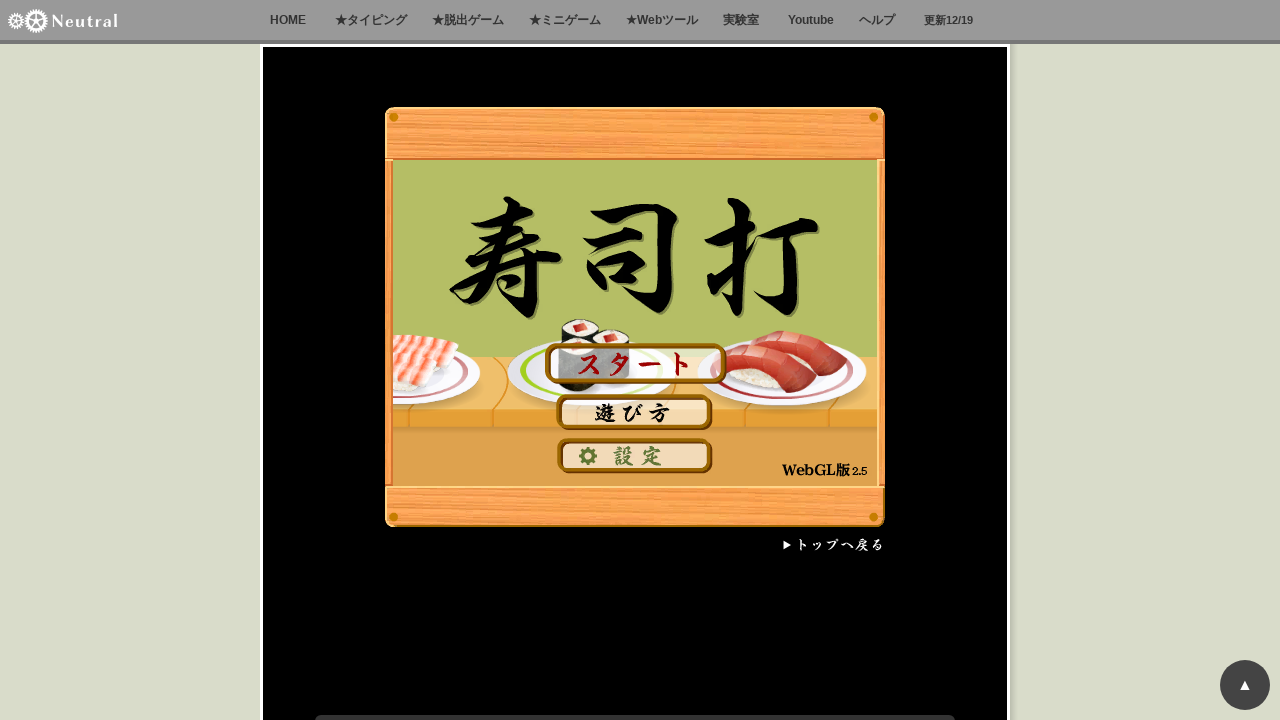

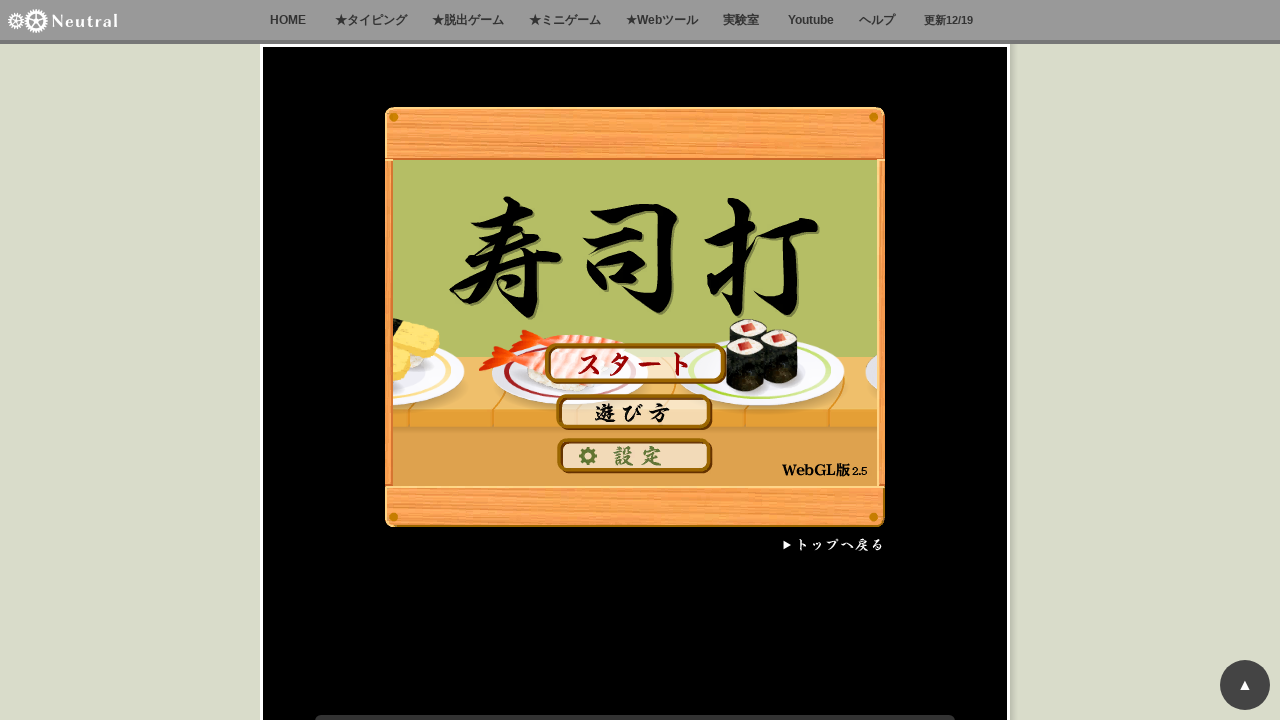